Navigates to a contact form samples page and clicks through all the navigation links in the left column menu sections, testing that each link is clickable and functional.

Starting URL: https://www.mycontactform.com/samples.php

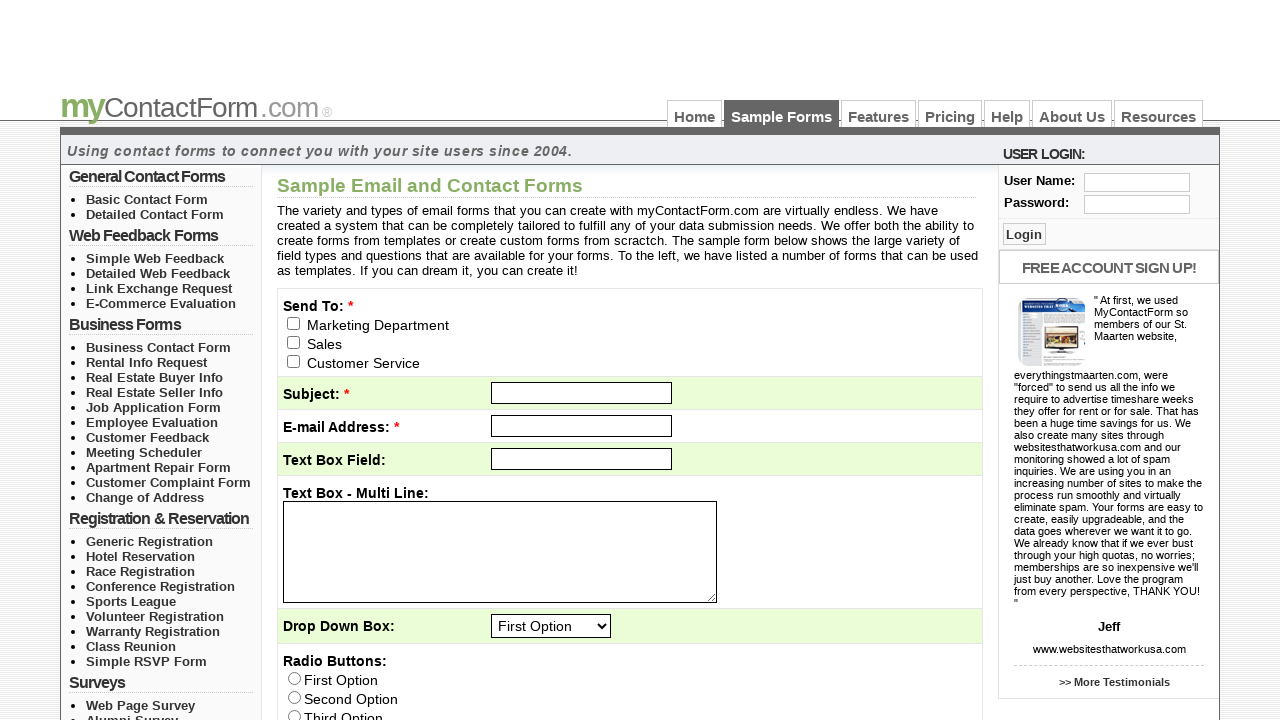

Left column navigation loaded
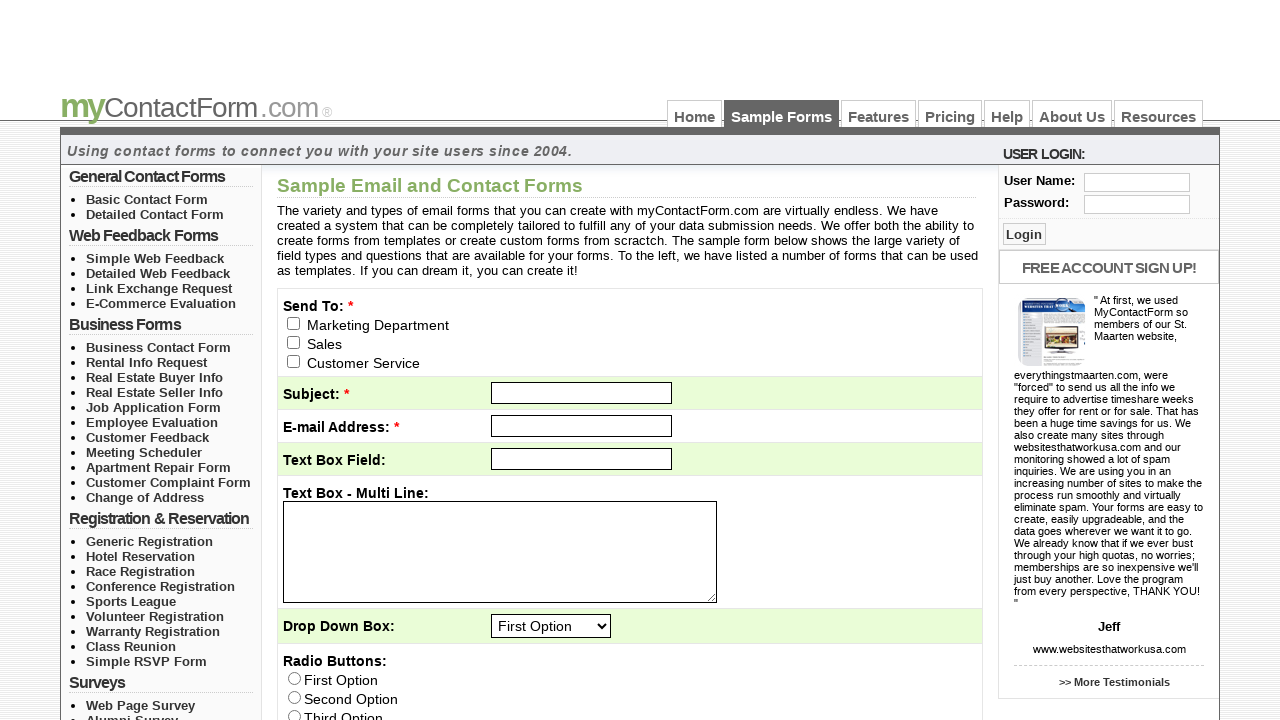

Retrieved all link sections from left column
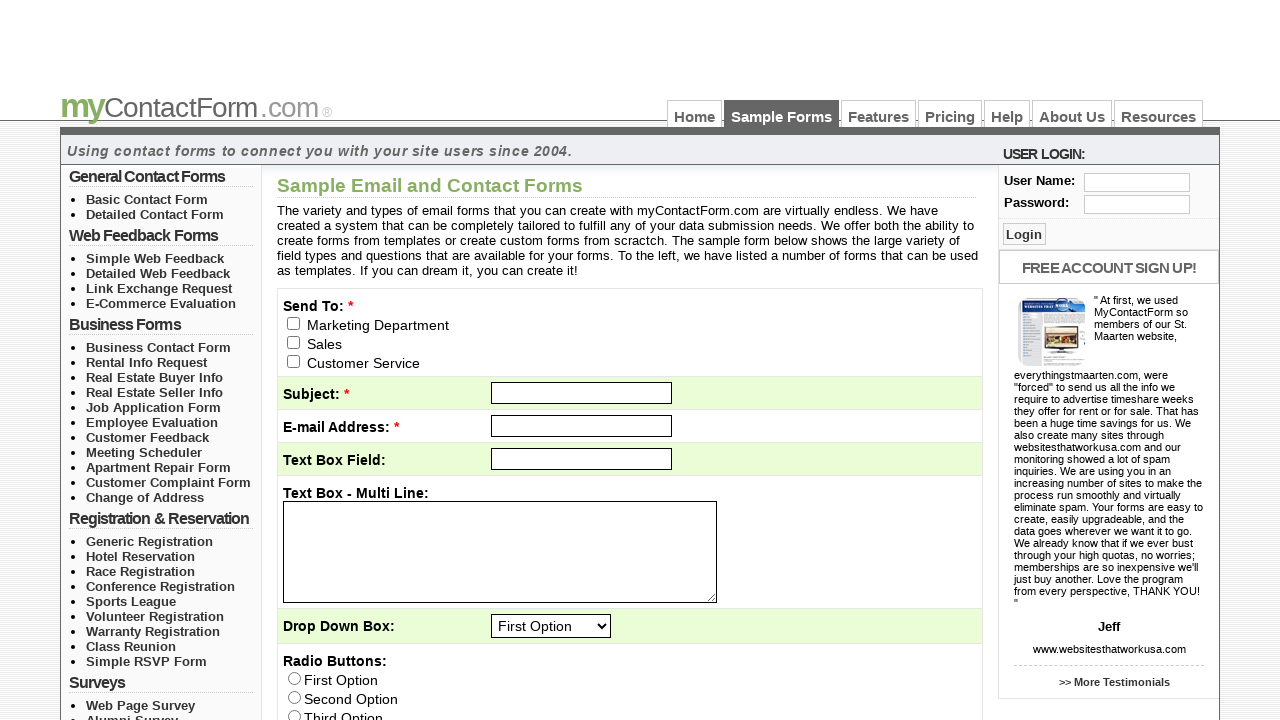

Retrieved all links from section 1
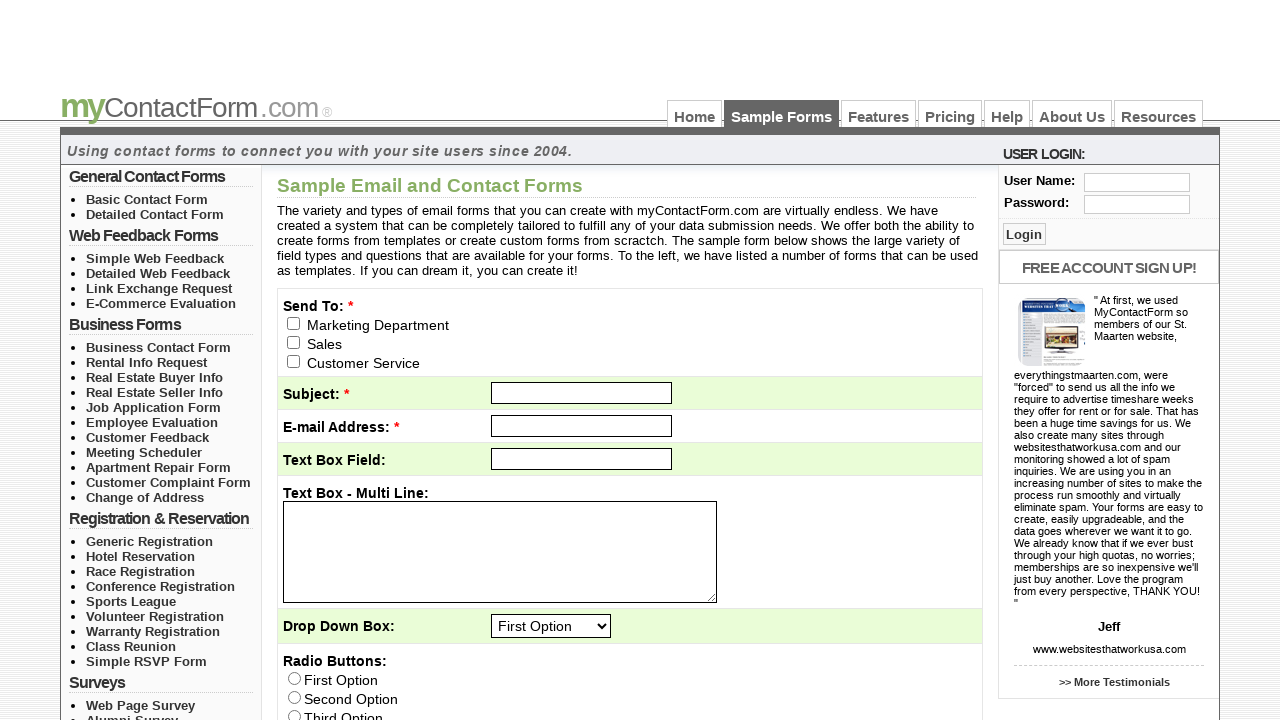

Clicked link at section 1, item 1 at (147, 199) on //*[@id='left_col_top']/ul[1]/li[1]/a
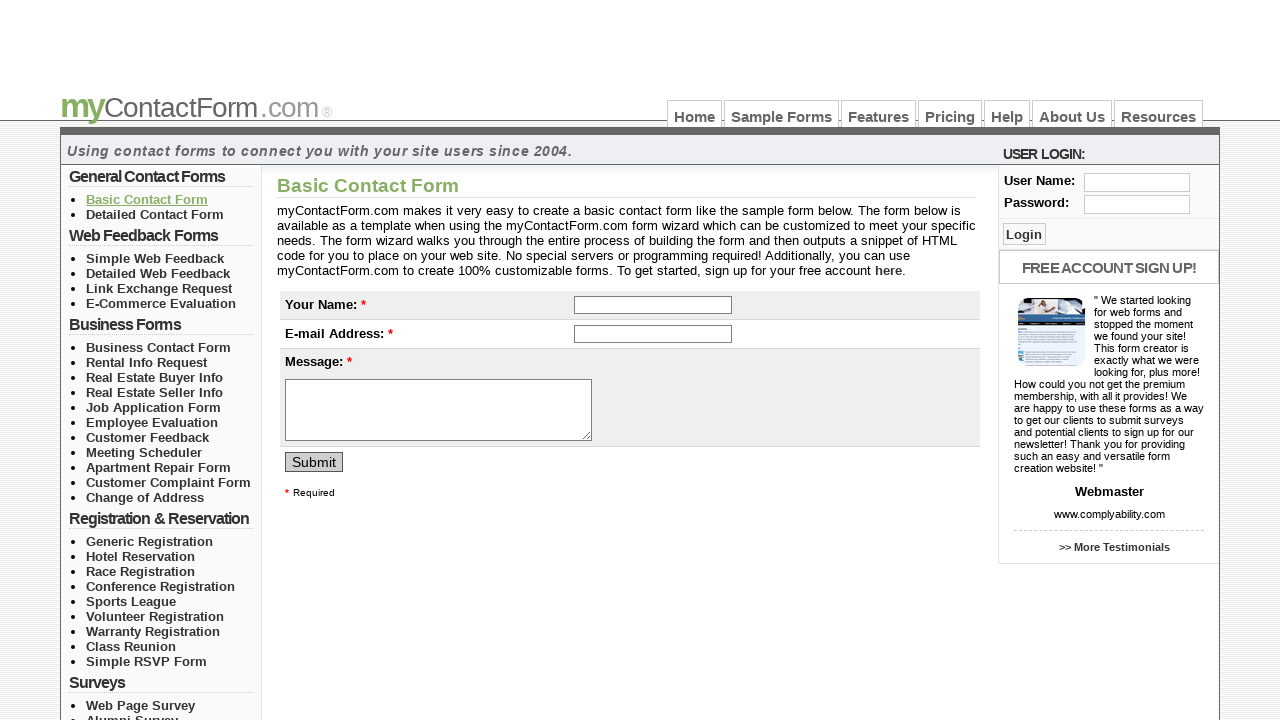

Page loaded after clicking link at section 1, item 1
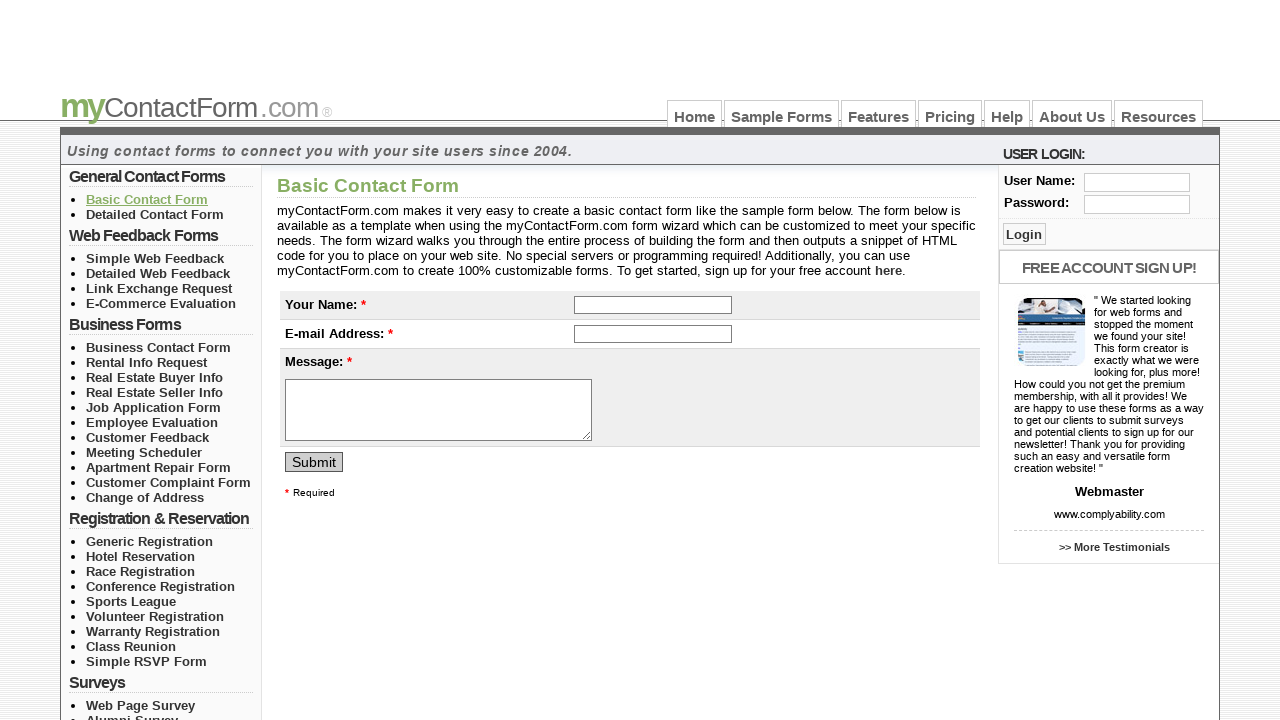

Clicked link at section 1, item 2 at (155, 214) on //*[@id='left_col_top']/ul[1]/li[2]/a
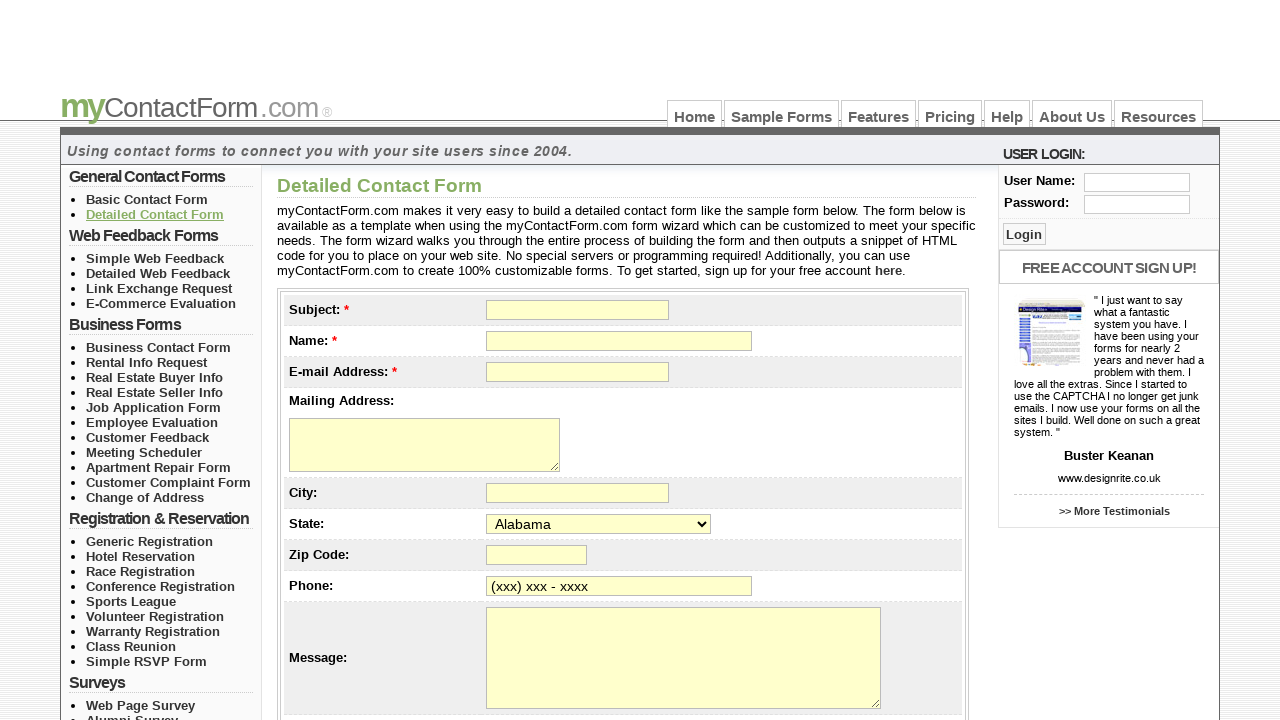

Page loaded after clicking link at section 1, item 2
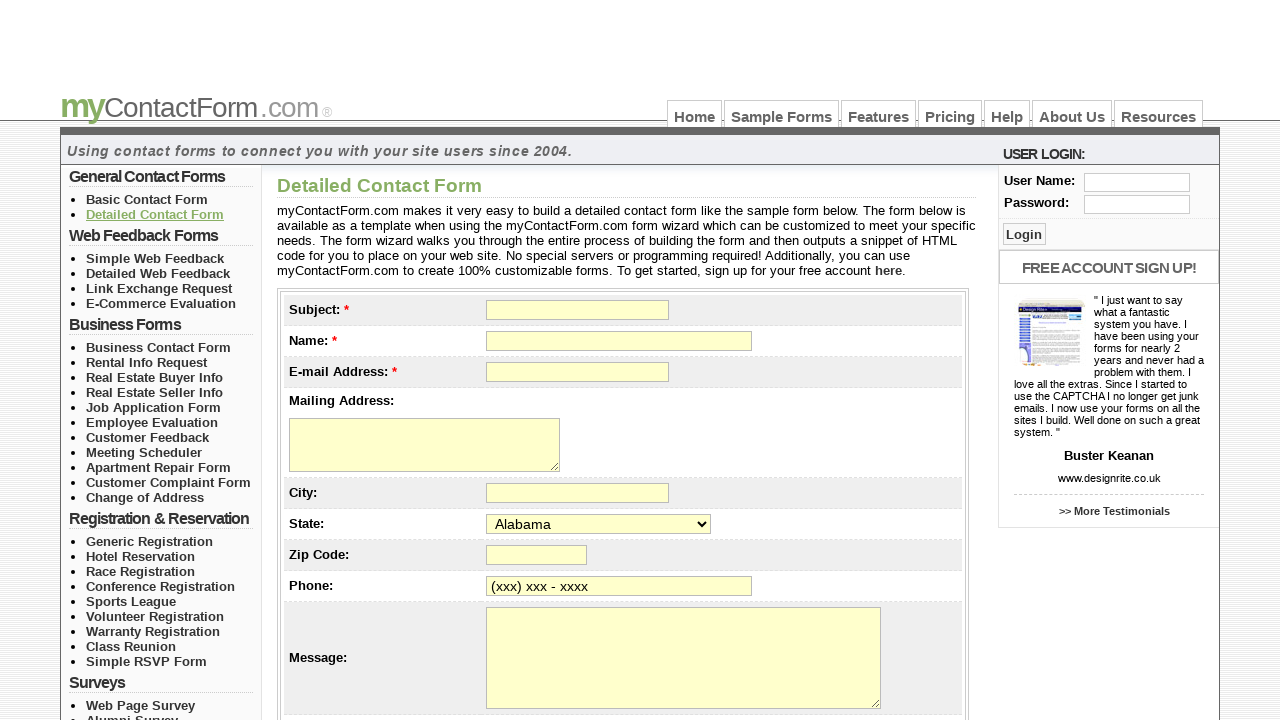

Retrieved all links from section 2
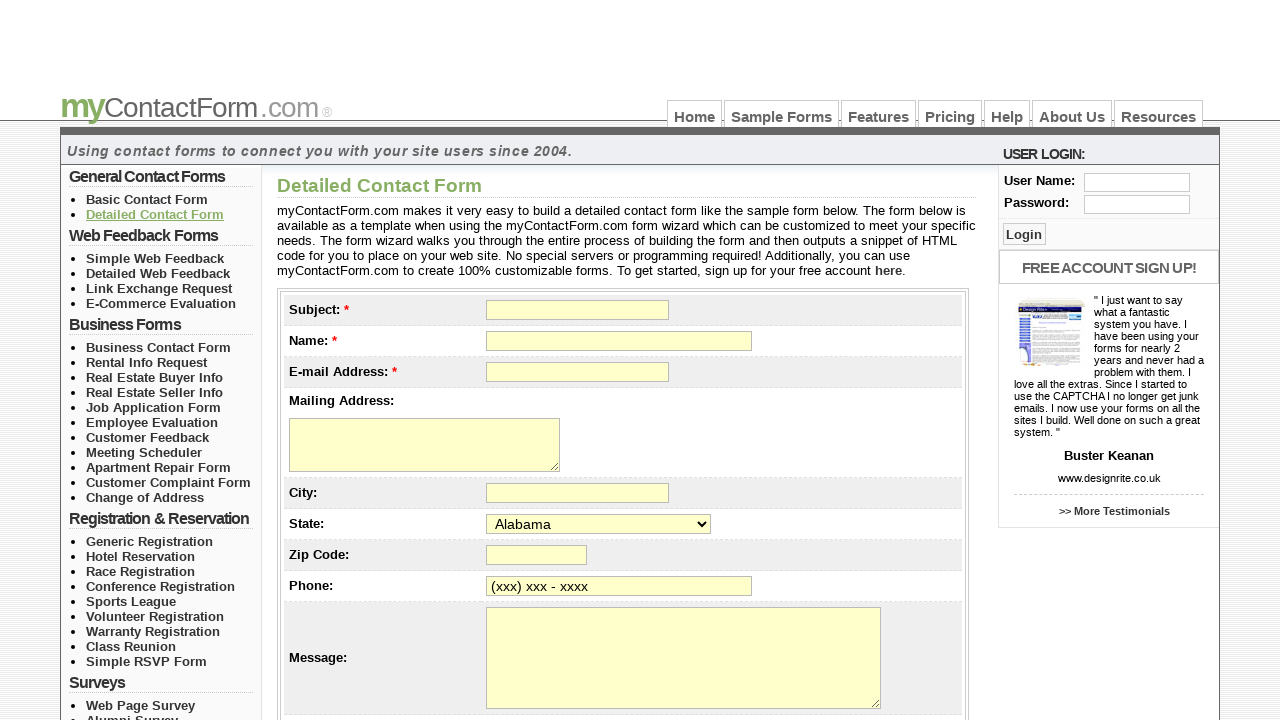

Clicked link at section 2, item 1 at (155, 258) on //*[@id='left_col_top']/ul[2]/li[1]/a
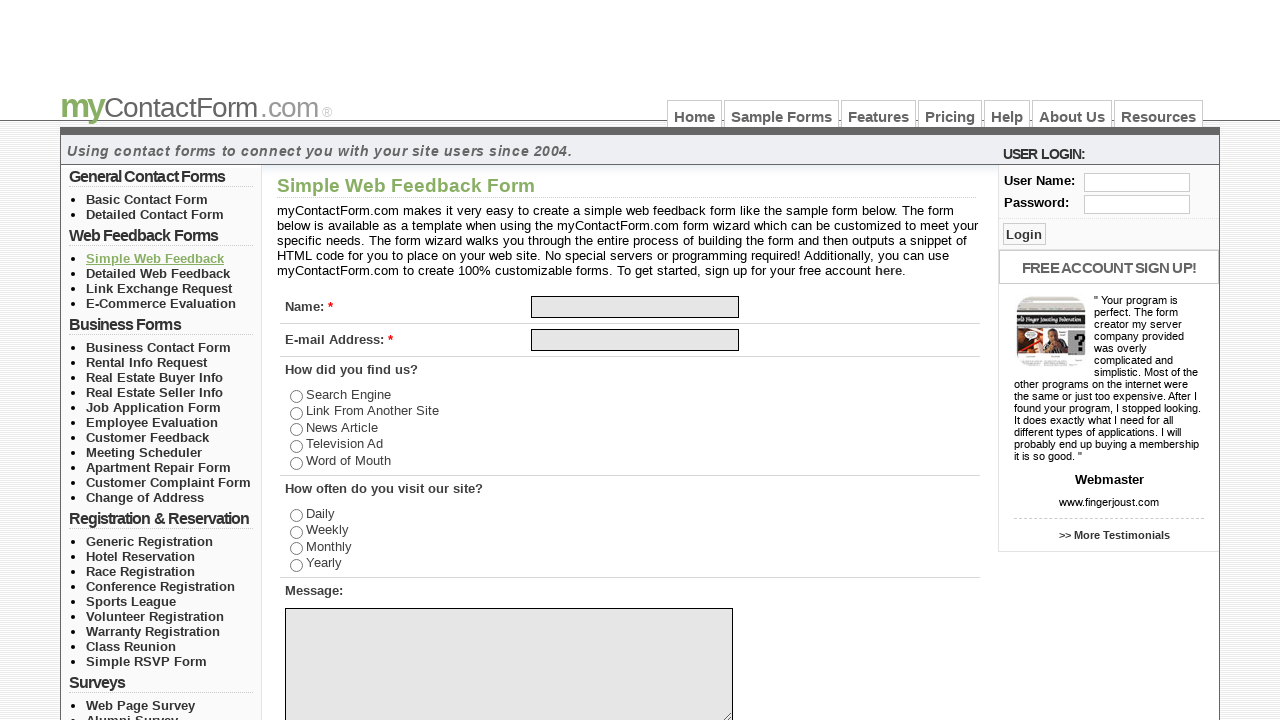

Page loaded after clicking link at section 2, item 1
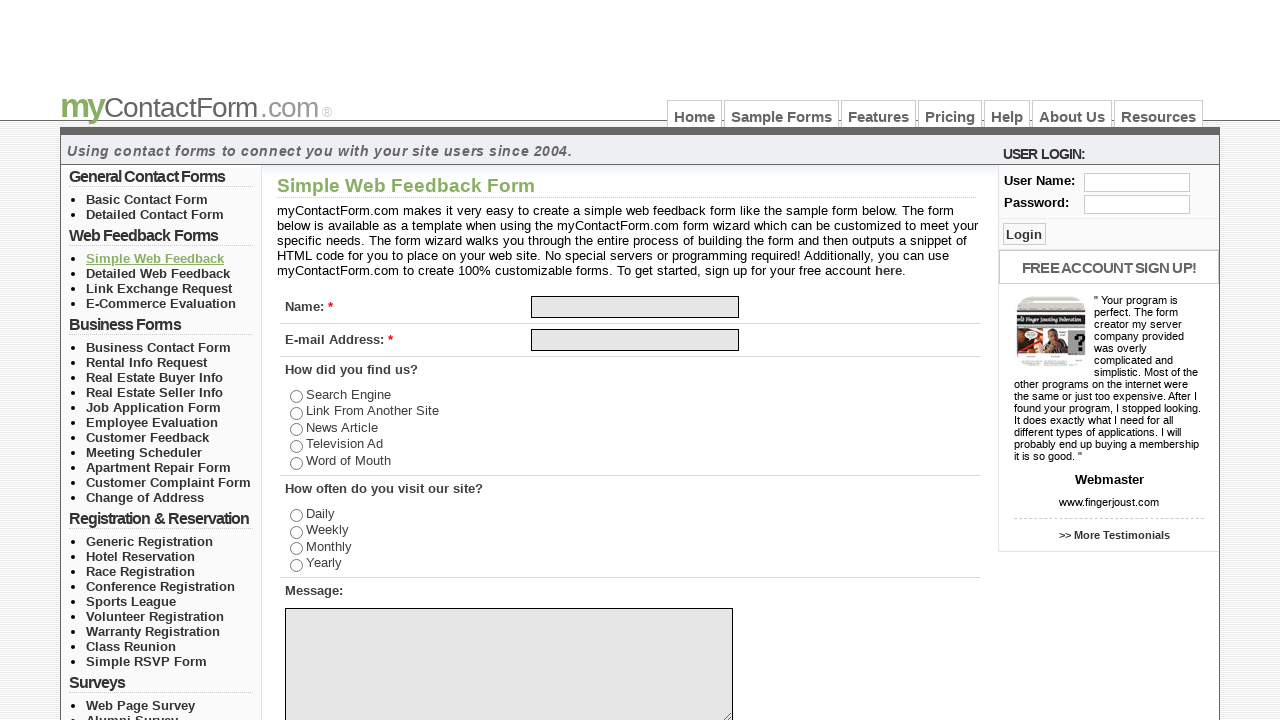

Clicked link at section 2, item 2 at (158, 273) on //*[@id='left_col_top']/ul[2]/li[2]/a
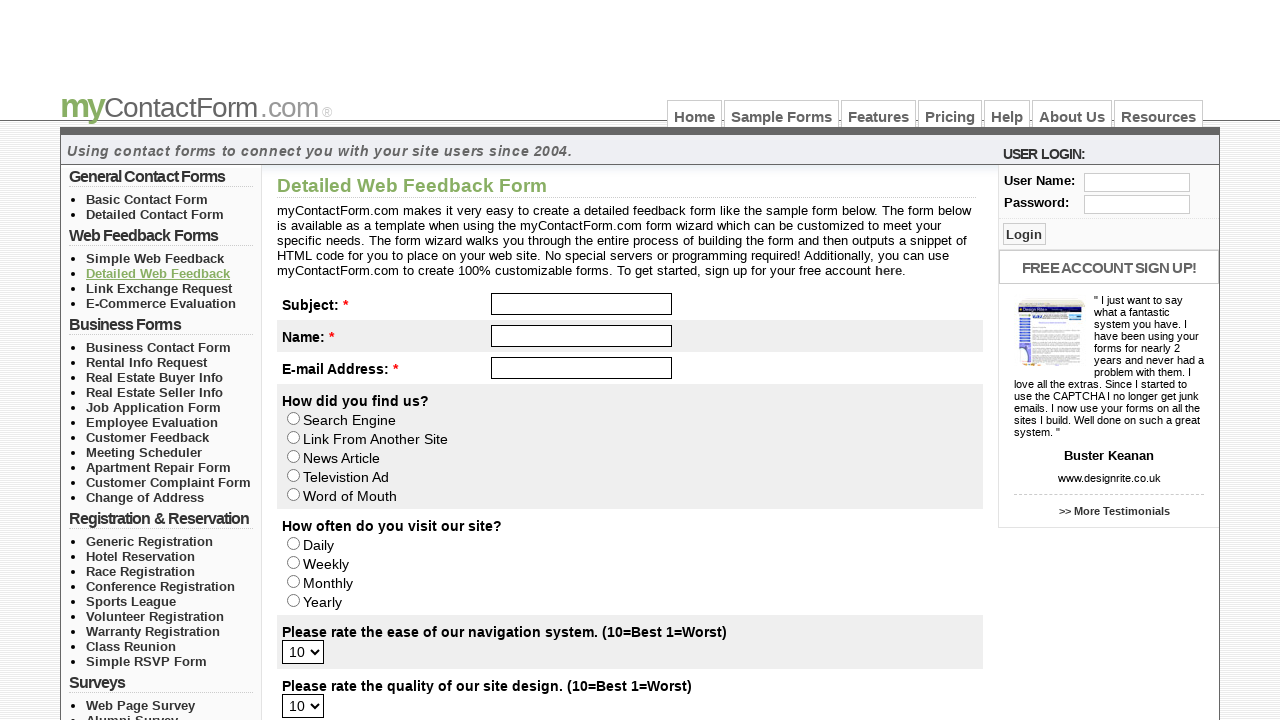

Page loaded after clicking link at section 2, item 2
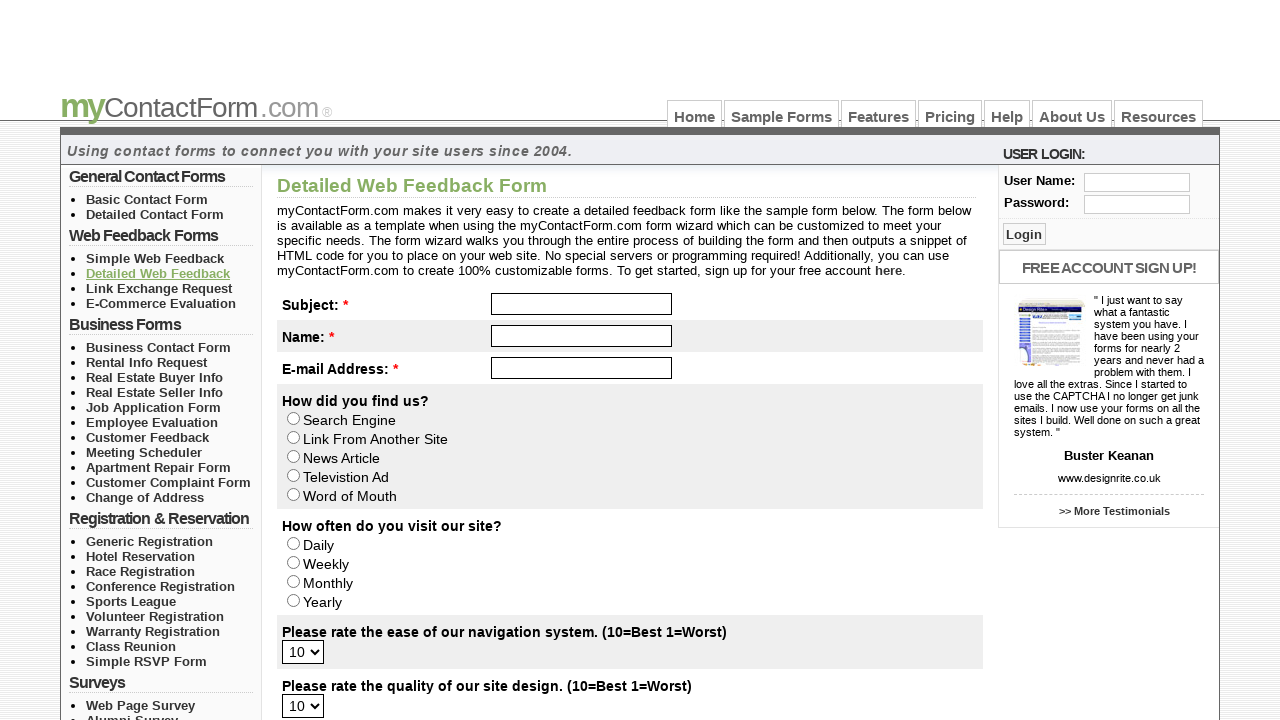

Clicked link at section 2, item 3 at (159, 288) on //*[@id='left_col_top']/ul[2]/li[3]/a
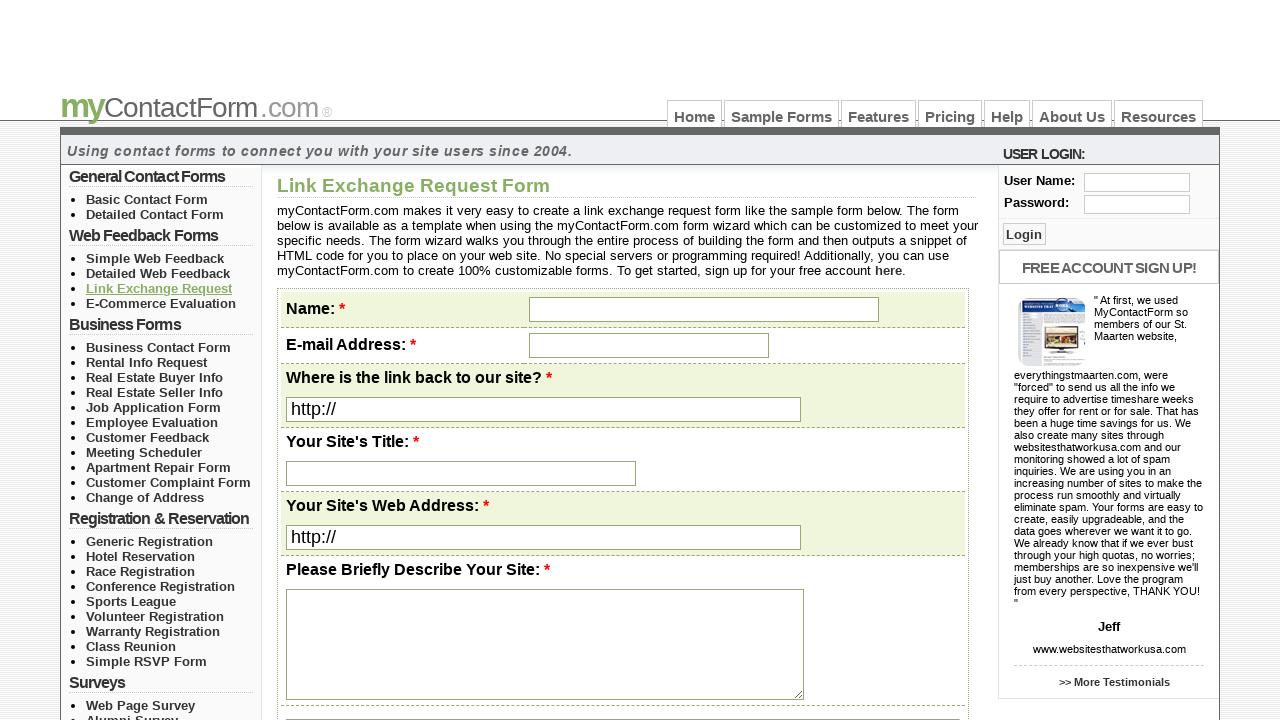

Page loaded after clicking link at section 2, item 3
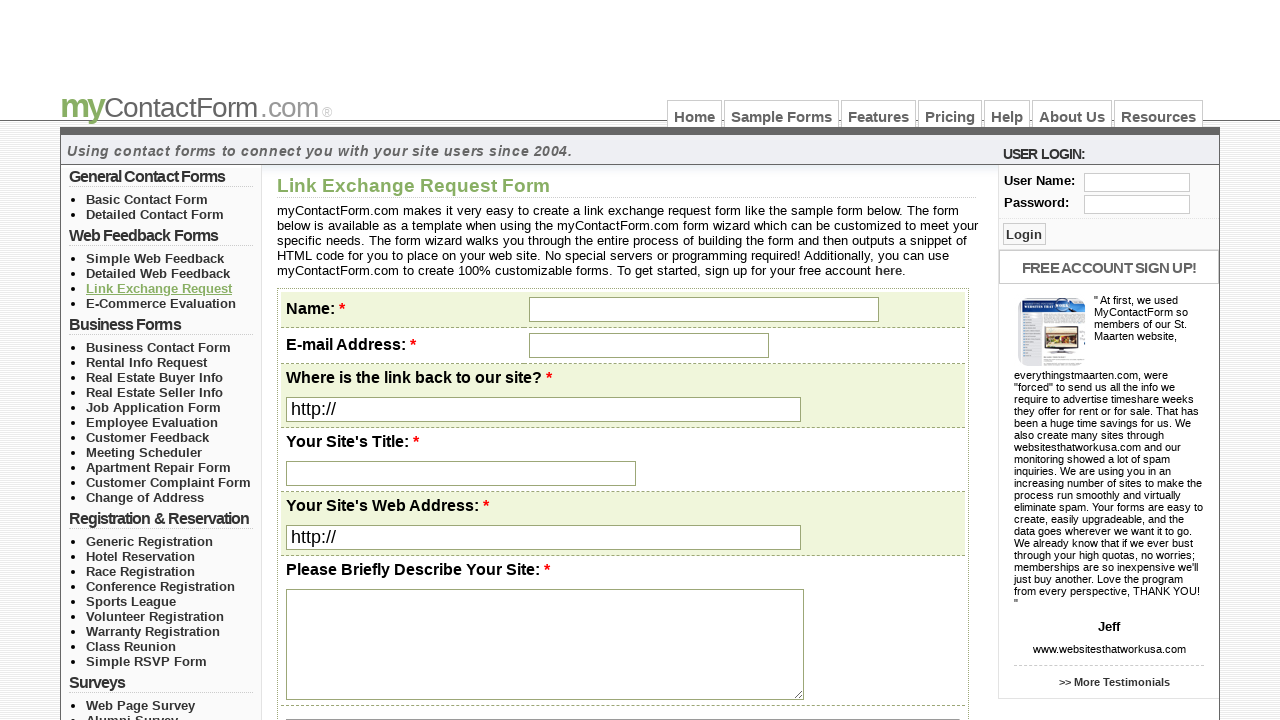

Clicked link at section 2, item 4 at (161, 303) on //*[@id='left_col_top']/ul[2]/li[4]/a
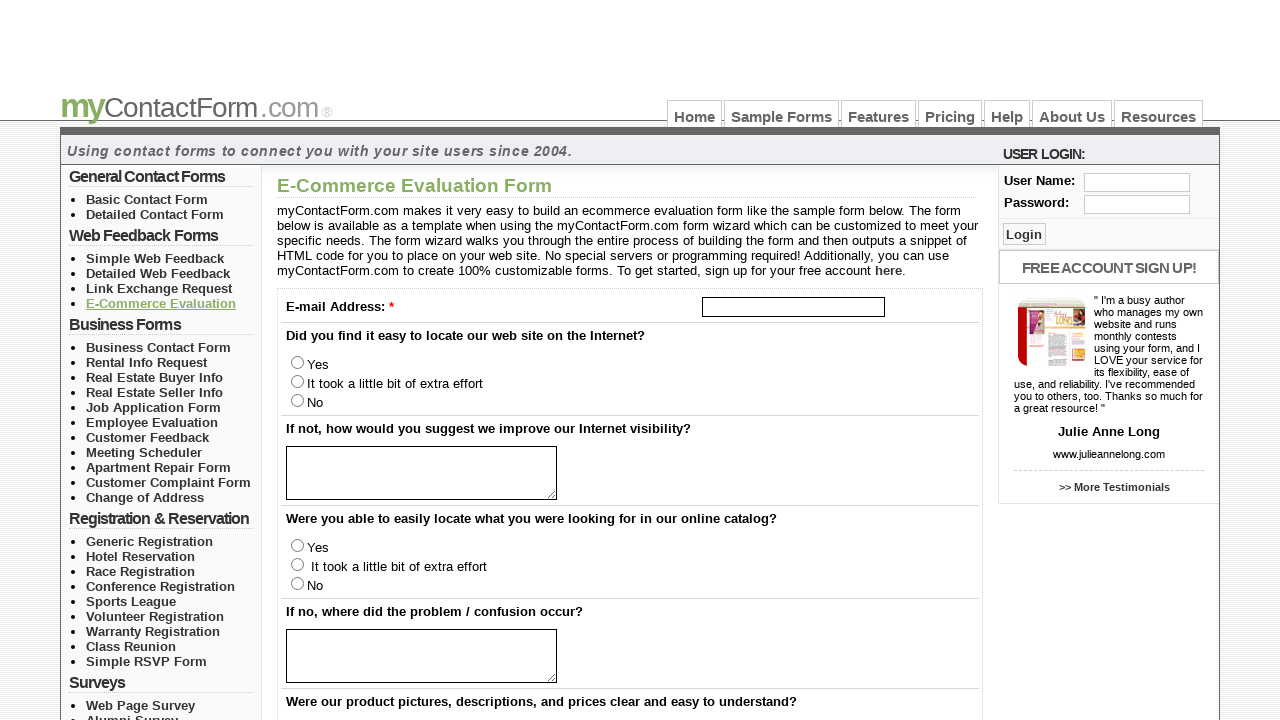

Page loaded after clicking link at section 2, item 4
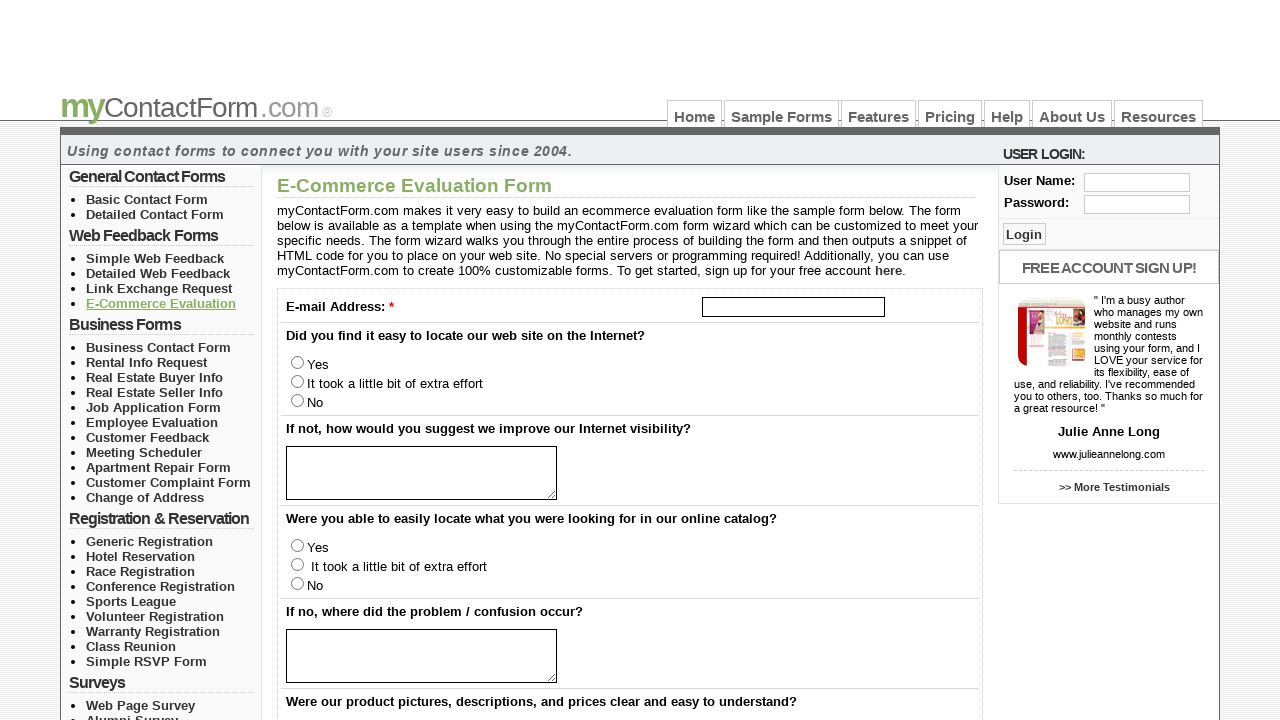

Retrieved all links from section 3
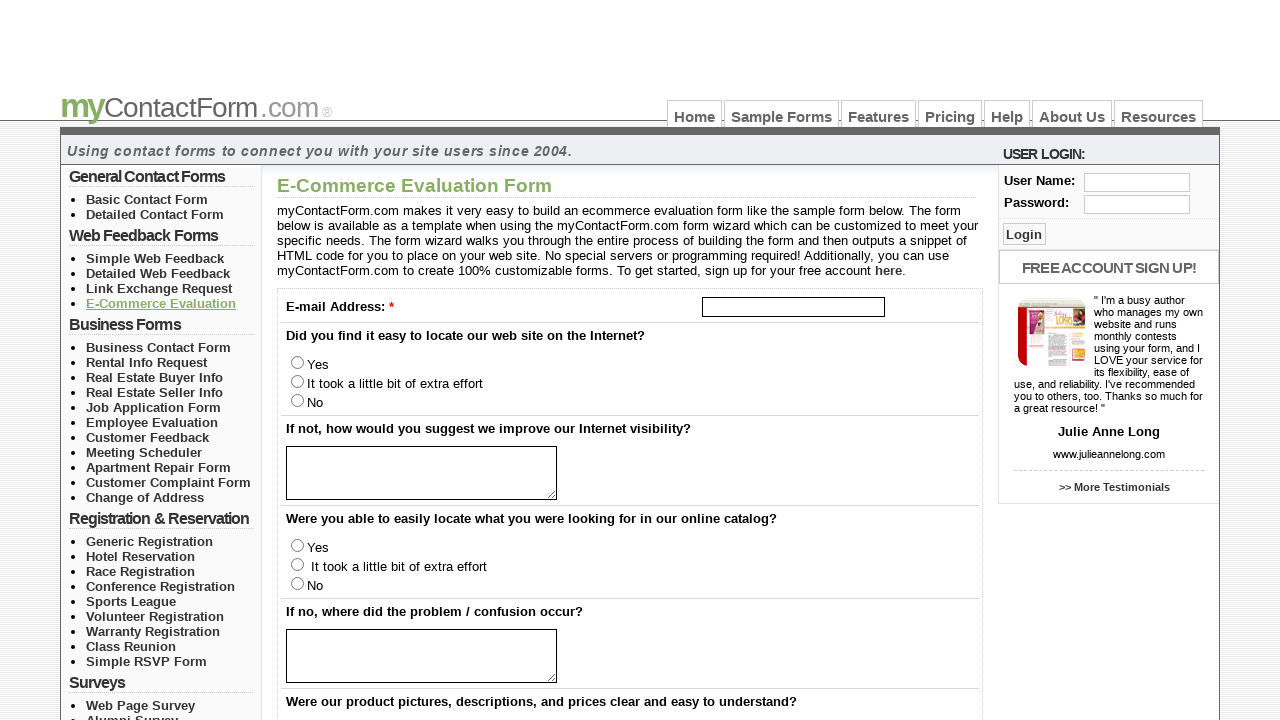

Clicked link at section 3, item 1 at (158, 347) on //*[@id='left_col_top']/ul[3]/li[1]/a
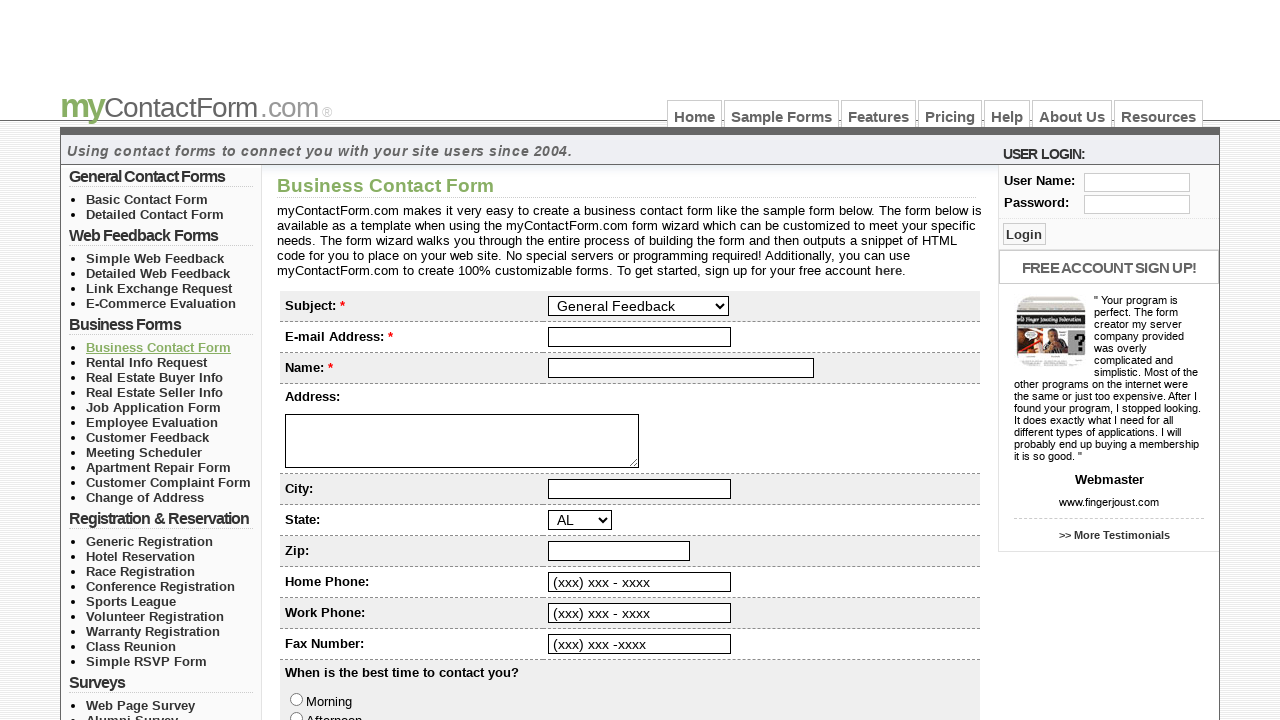

Page loaded after clicking link at section 3, item 1
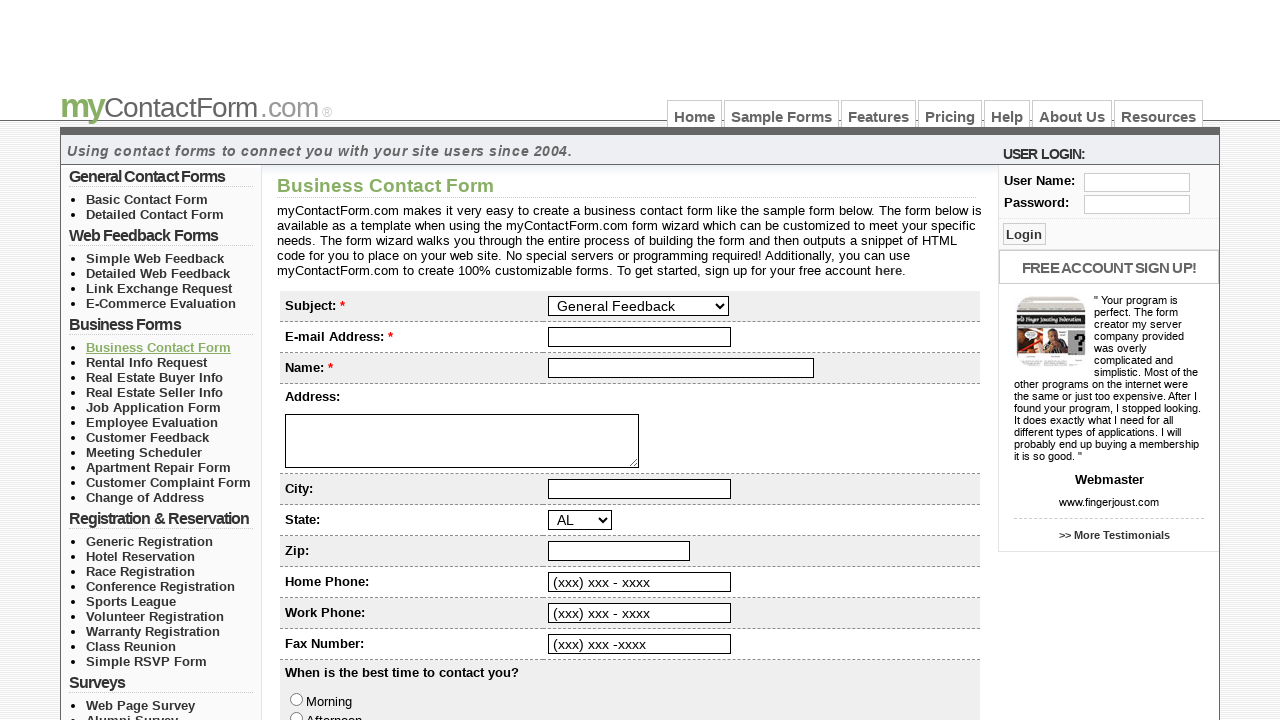

Clicked link at section 3, item 2 at (146, 362) on //*[@id='left_col_top']/ul[3]/li[2]/a
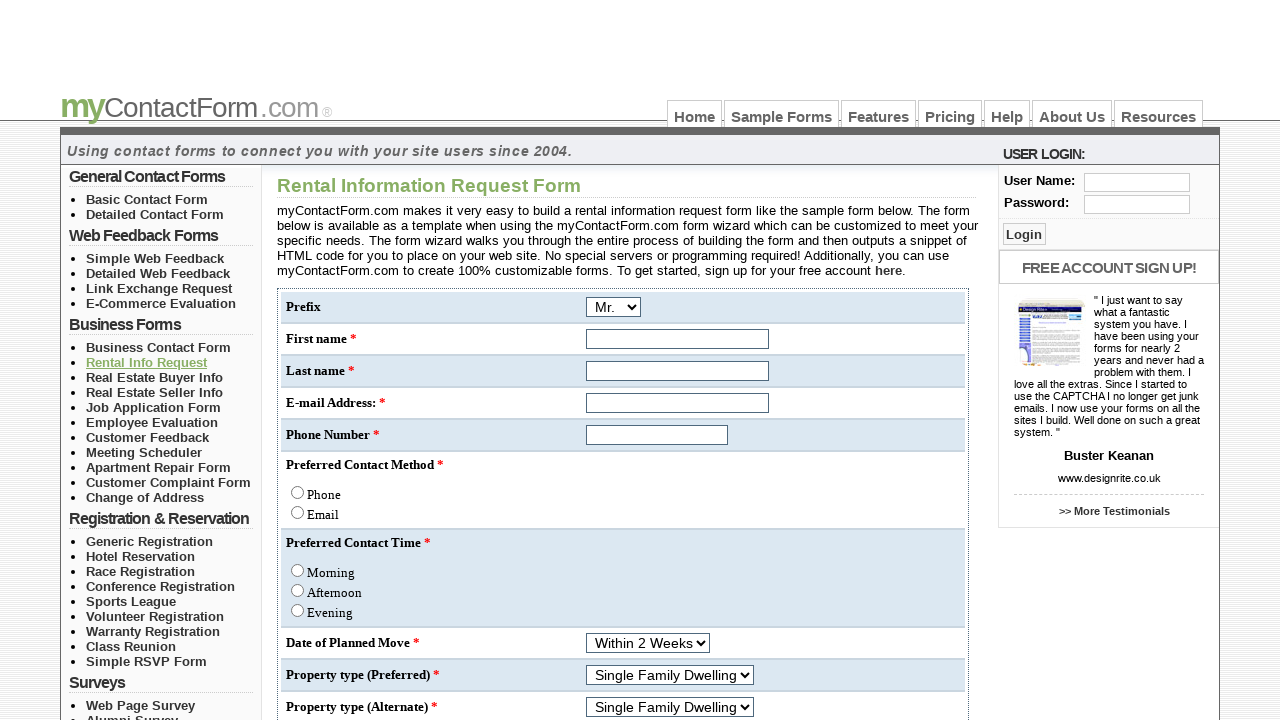

Page loaded after clicking link at section 3, item 2
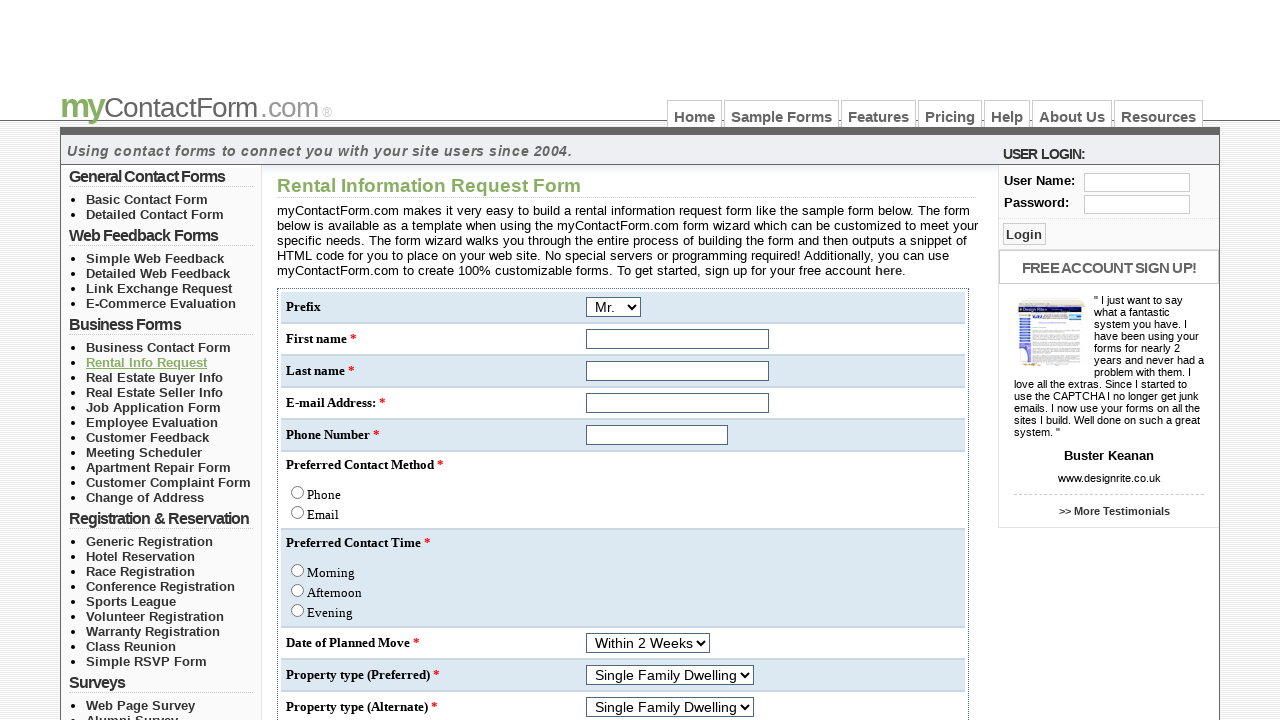

Clicked link at section 3, item 3 at (154, 377) on //*[@id='left_col_top']/ul[3]/li[3]/a
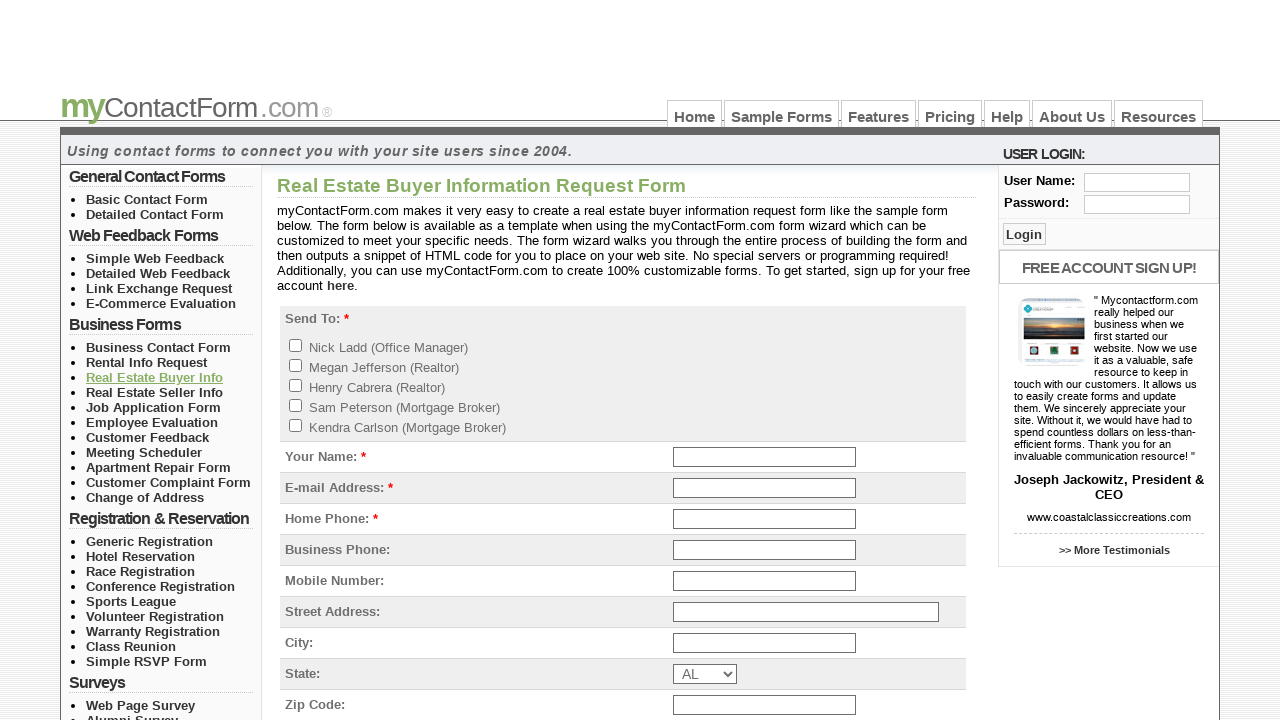

Page loaded after clicking link at section 3, item 3
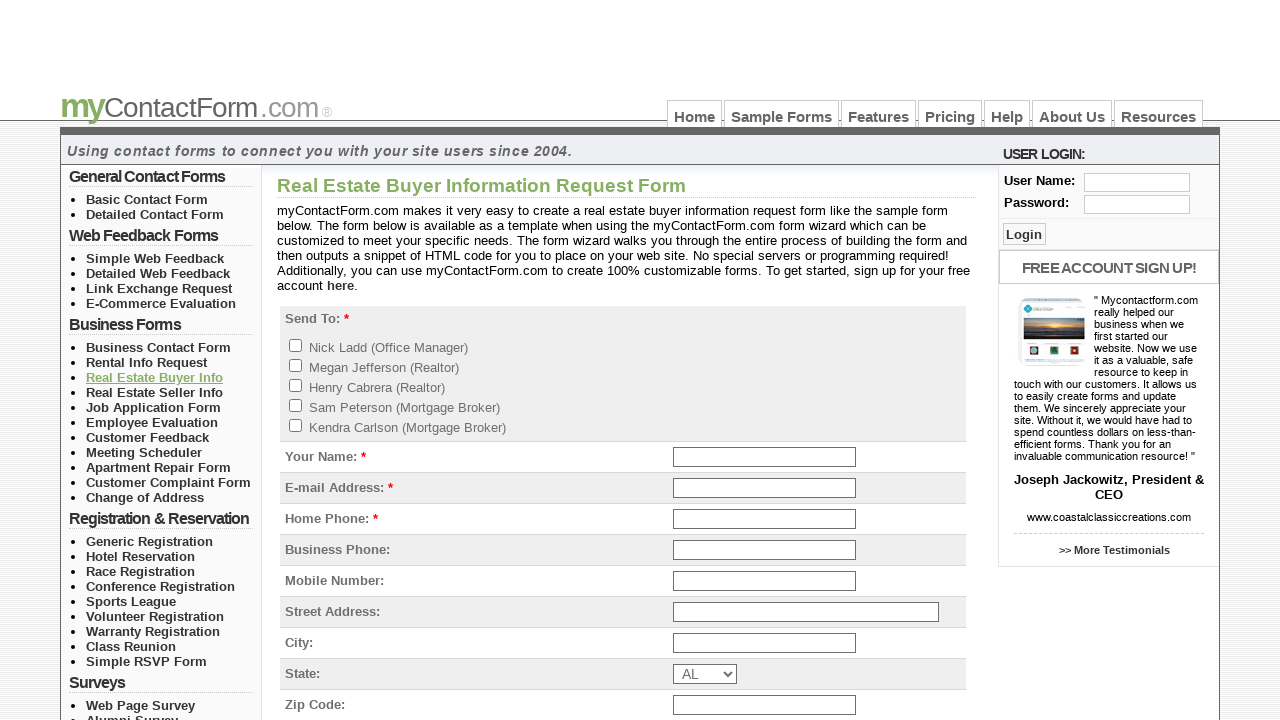

Clicked link at section 3, item 4 at (154, 392) on //*[@id='left_col_top']/ul[3]/li[4]/a
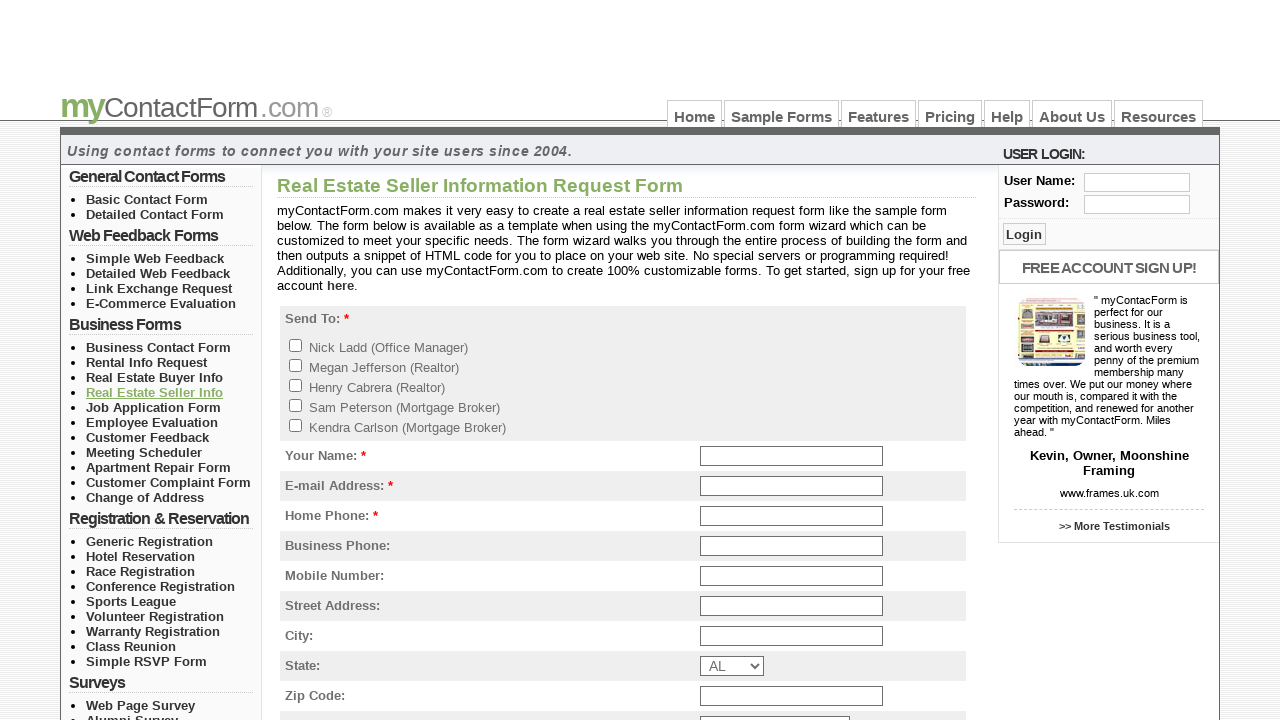

Page loaded after clicking link at section 3, item 4
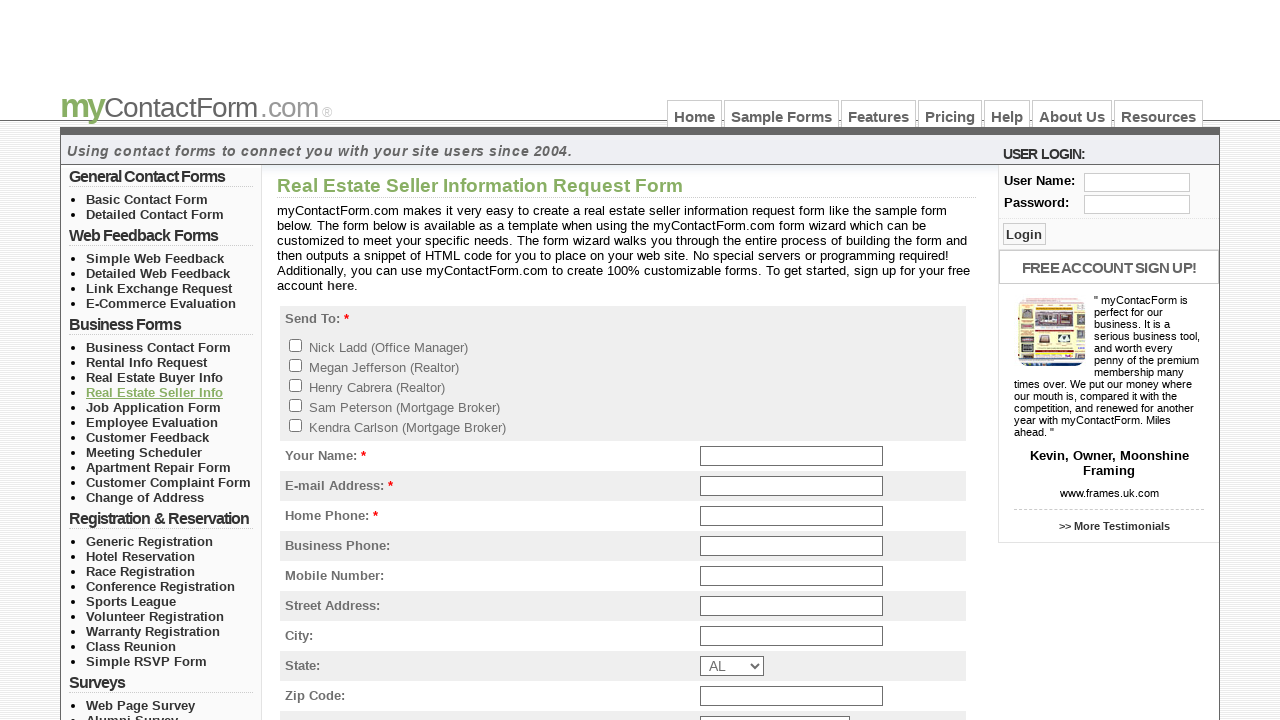

Clicked link at section 3, item 5 at (154, 407) on //*[@id='left_col_top']/ul[3]/li[5]/a
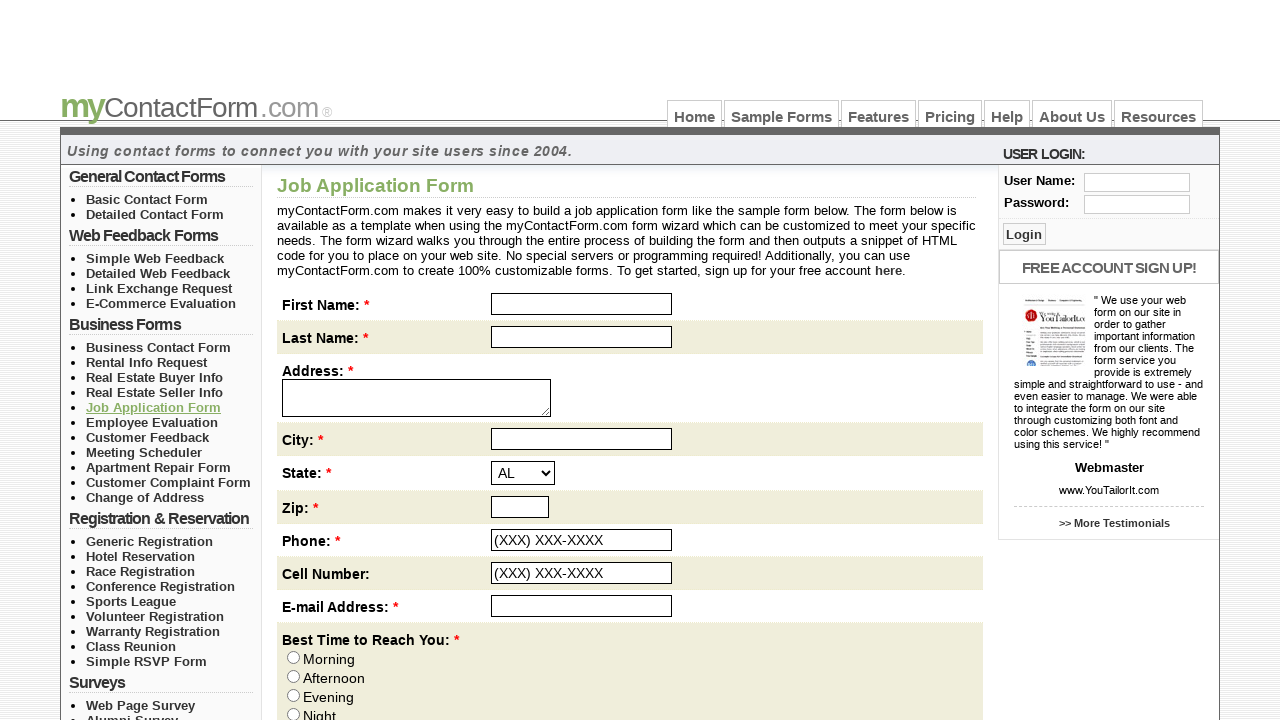

Page loaded after clicking link at section 3, item 5
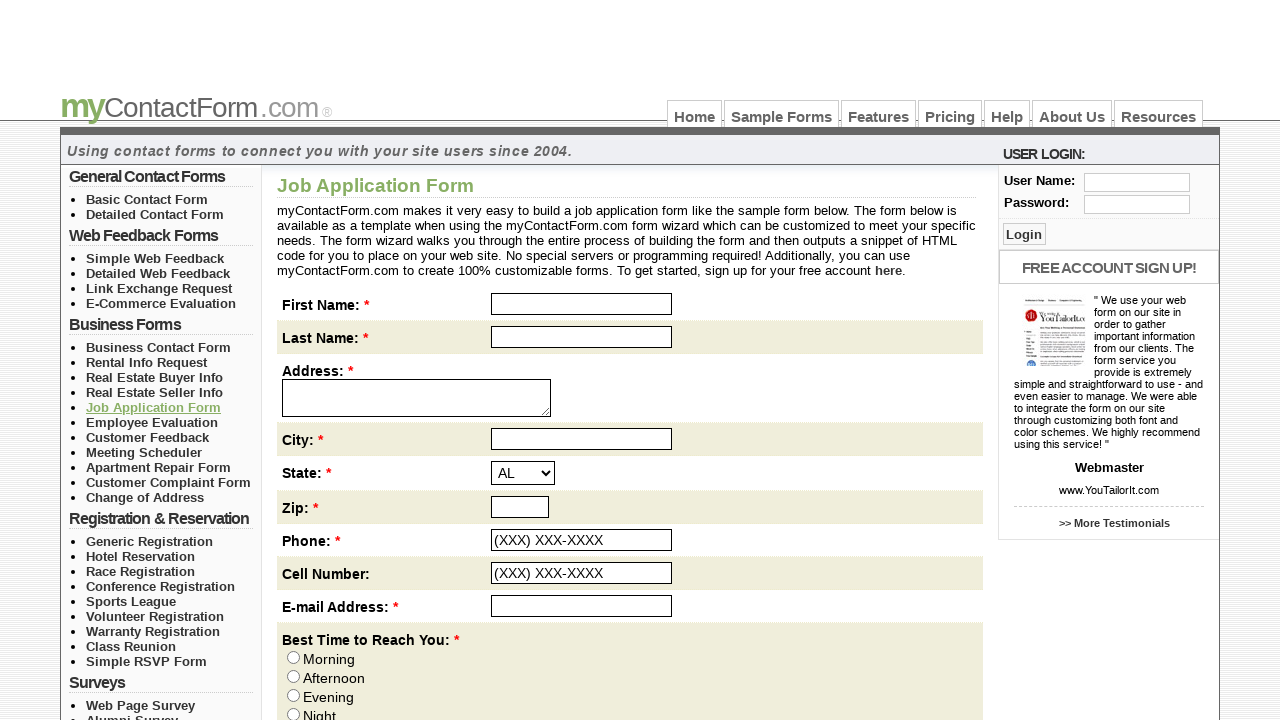

Clicked link at section 3, item 6 at (152, 422) on //*[@id='left_col_top']/ul[3]/li[6]/a
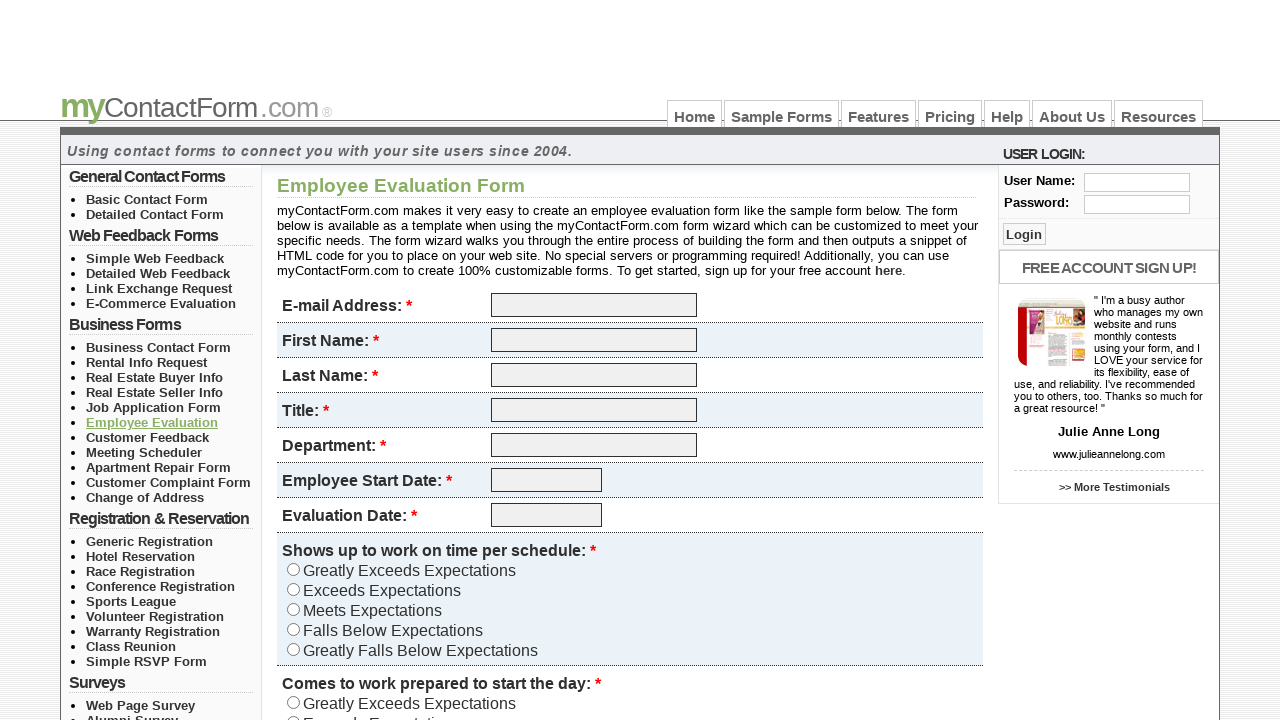

Page loaded after clicking link at section 3, item 6
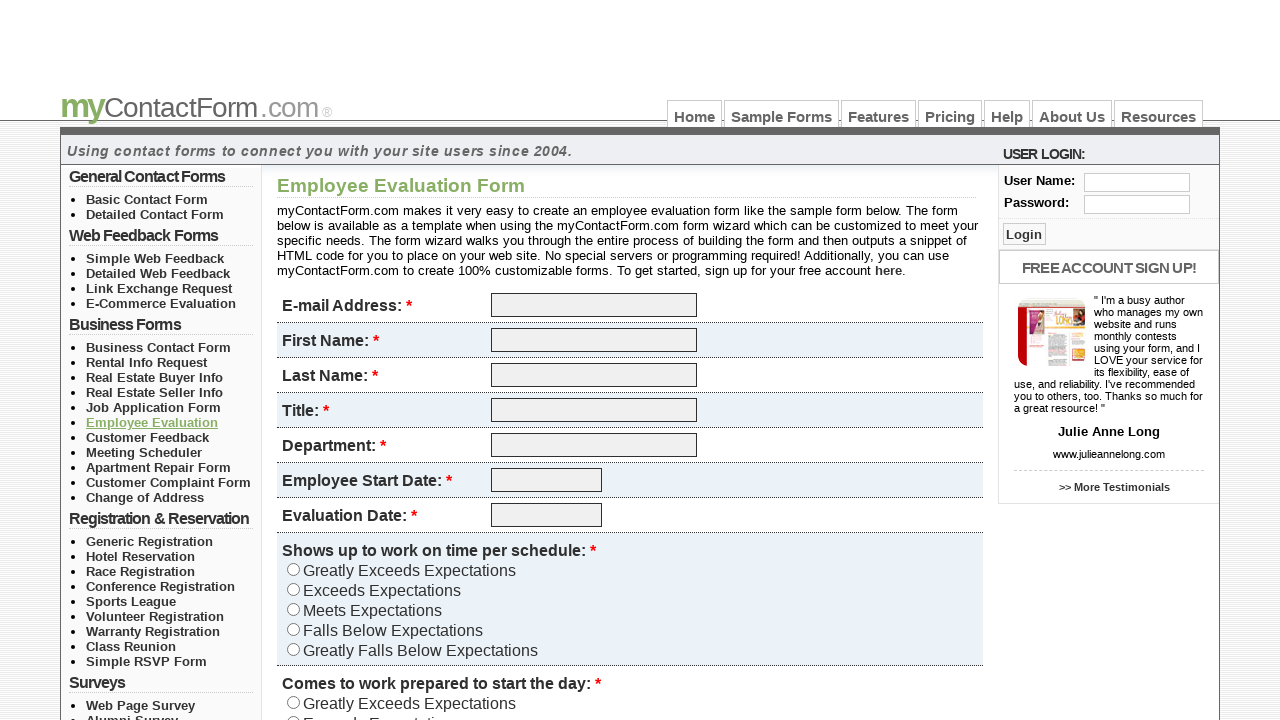

Clicked link at section 3, item 7 at (148, 437) on //*[@id='left_col_top']/ul[3]/li[7]/a
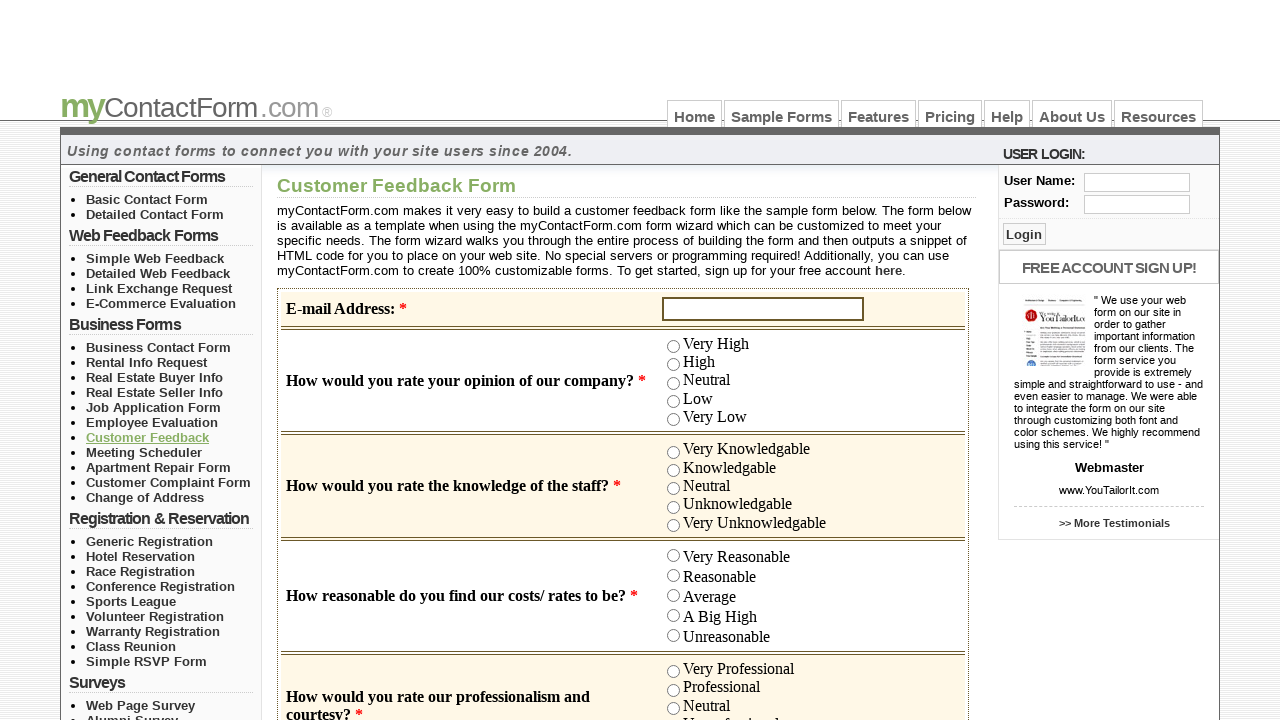

Page loaded after clicking link at section 3, item 7
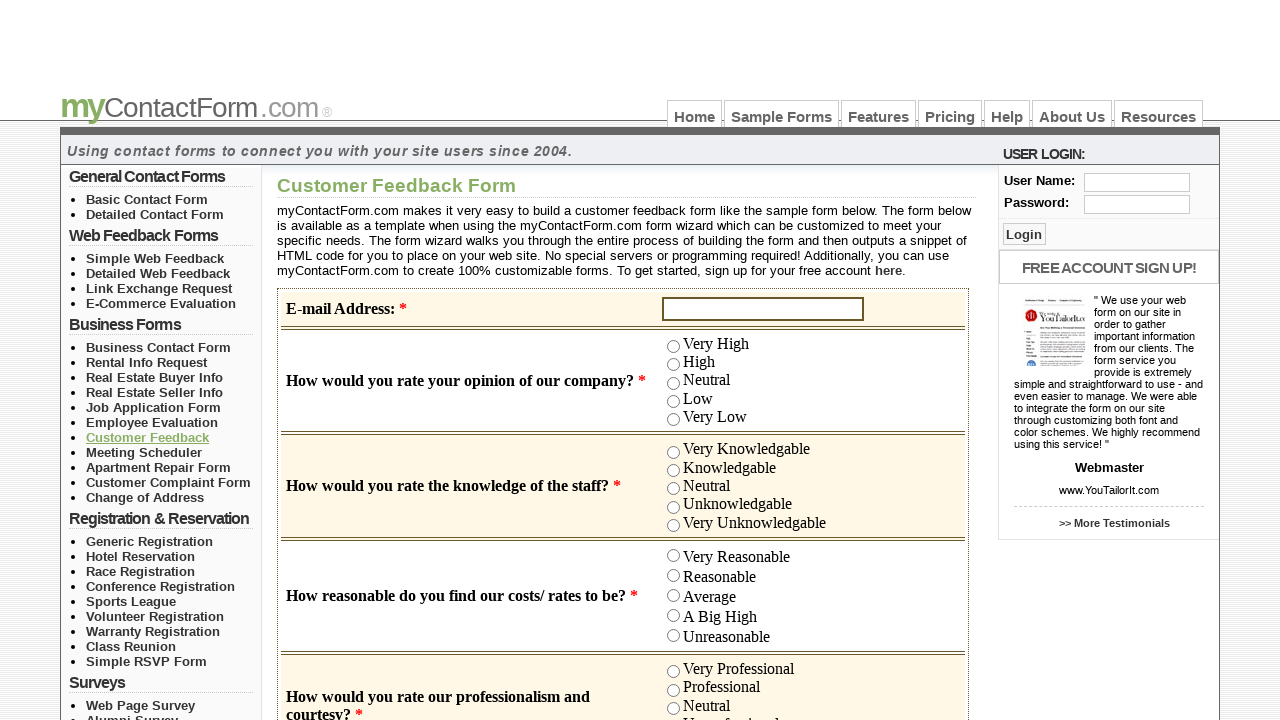

Clicked link at section 3, item 8 at (144, 452) on //*[@id='left_col_top']/ul[3]/li[8]/a
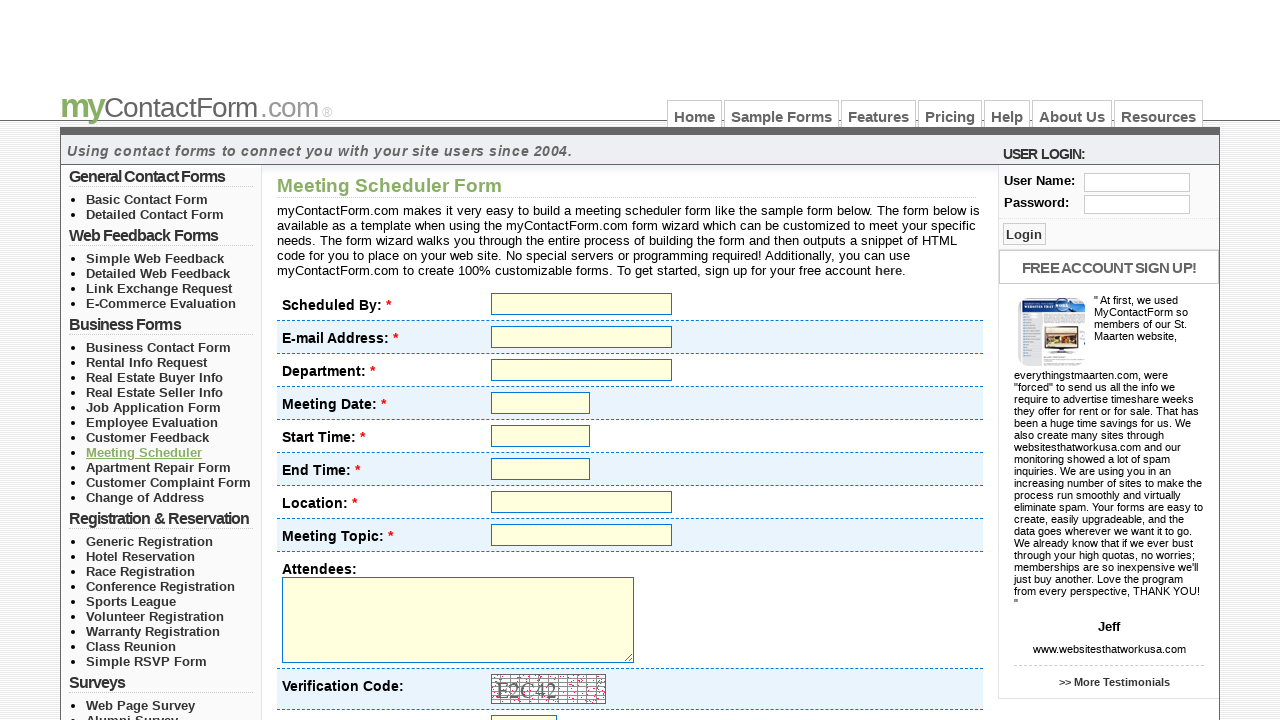

Page loaded after clicking link at section 3, item 8
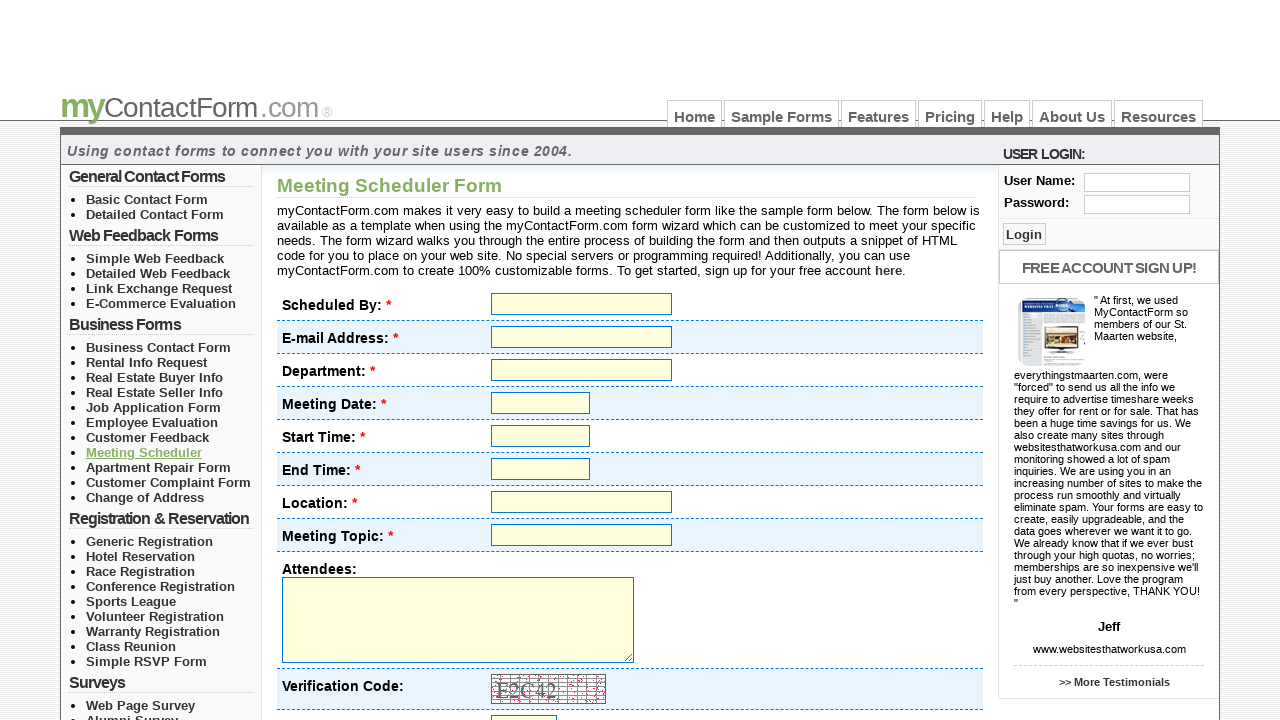

Clicked link at section 3, item 9 at (158, 467) on //*[@id='left_col_top']/ul[3]/li[9]/a
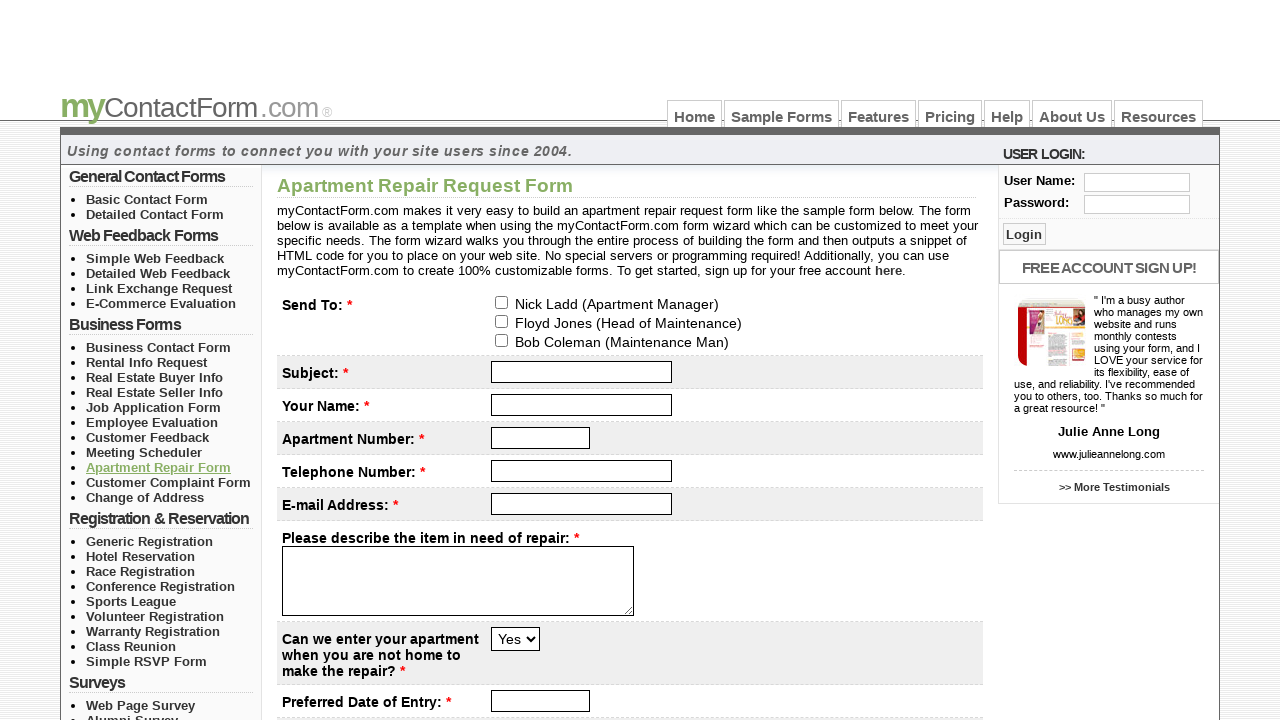

Page loaded after clicking link at section 3, item 9
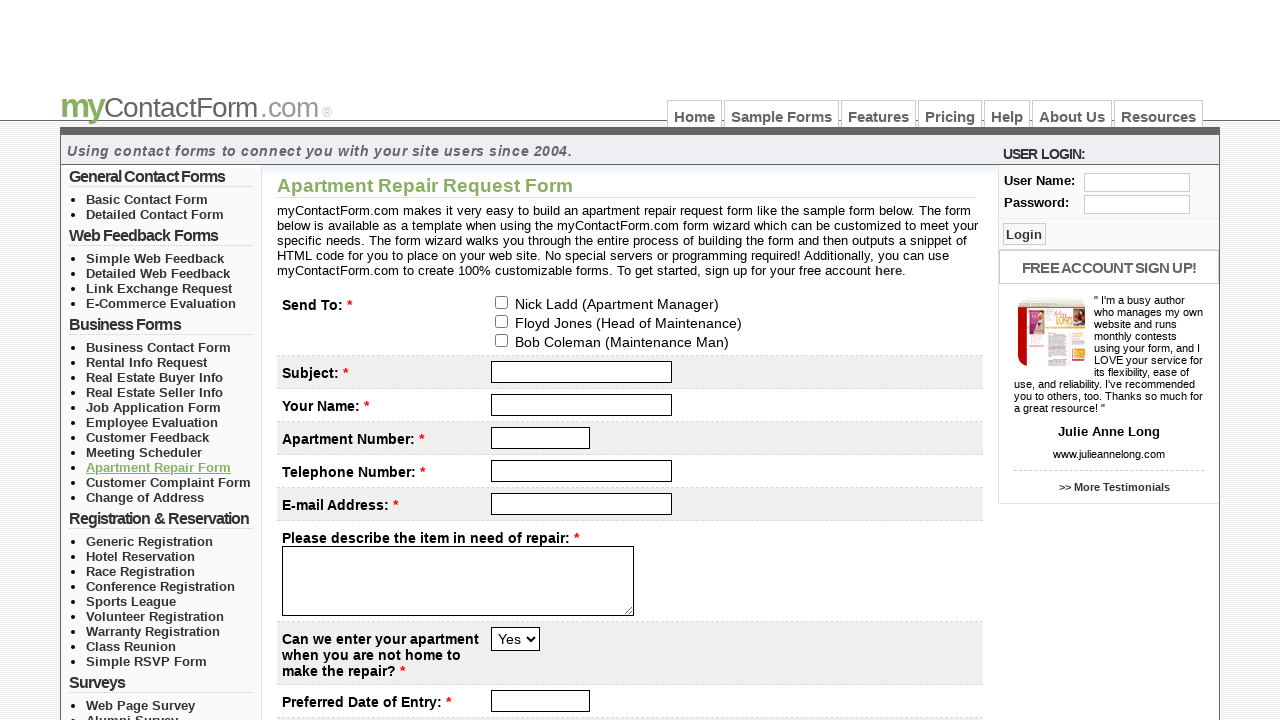

Clicked link at section 3, item 10 at (168, 482) on //*[@id='left_col_top']/ul[3]/li[10]/a
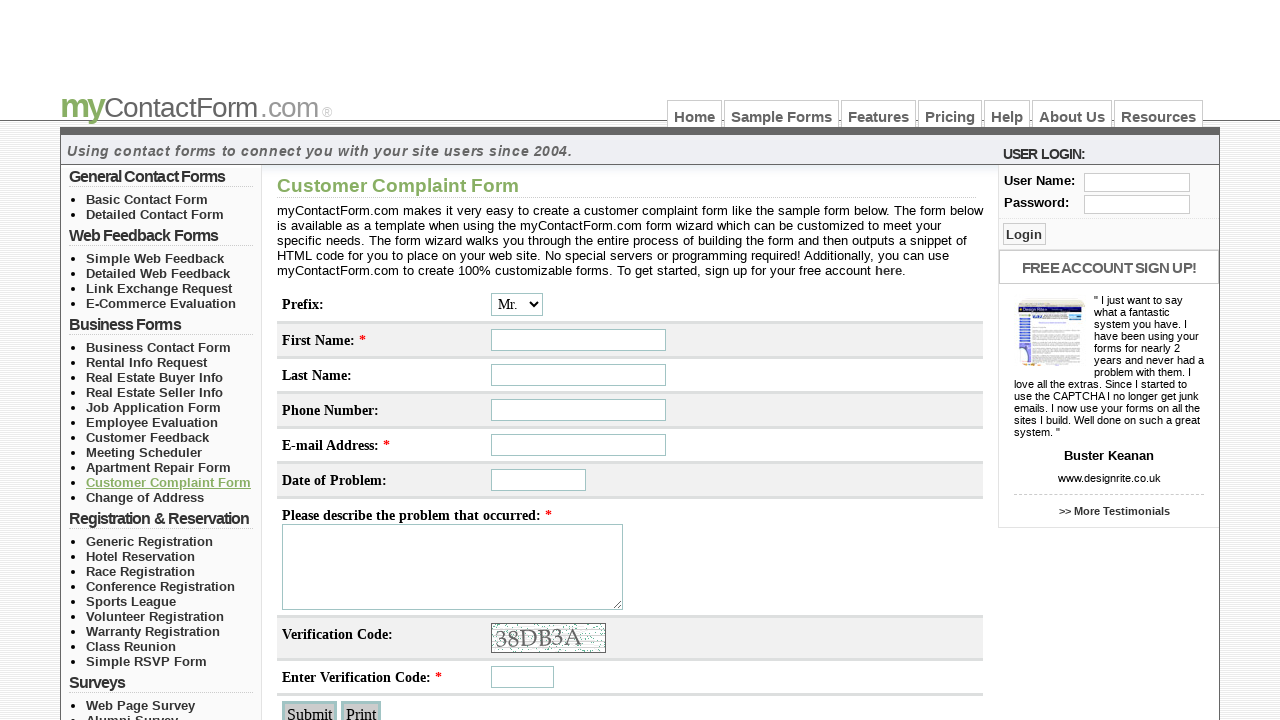

Page loaded after clicking link at section 3, item 10
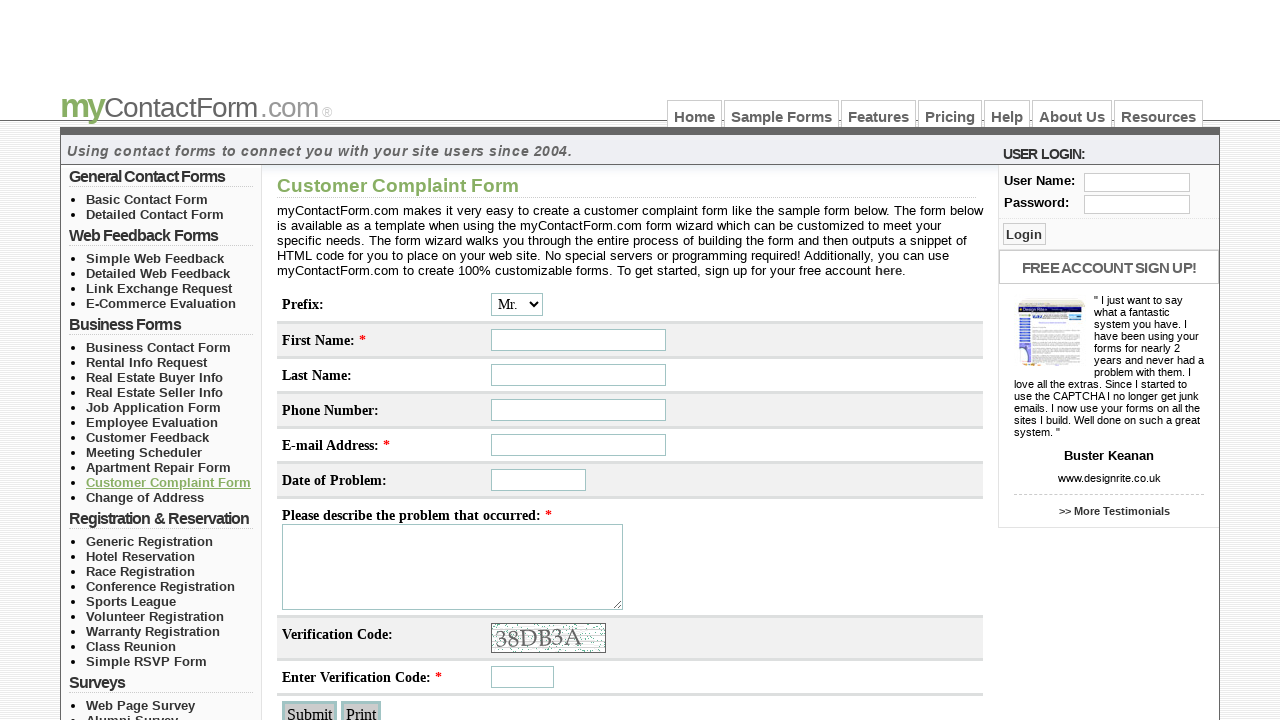

Clicked link at section 3, item 11 at (145, 497) on //*[@id='left_col_top']/ul[3]/li[11]/a
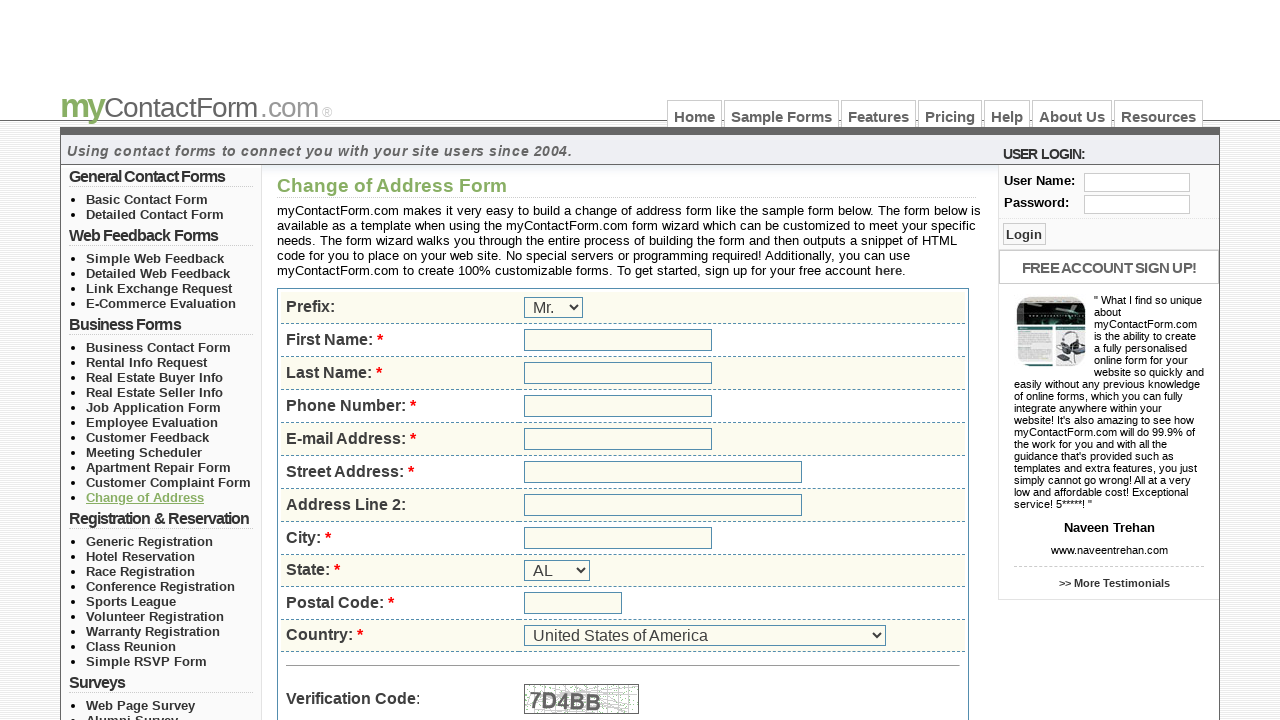

Page loaded after clicking link at section 3, item 11
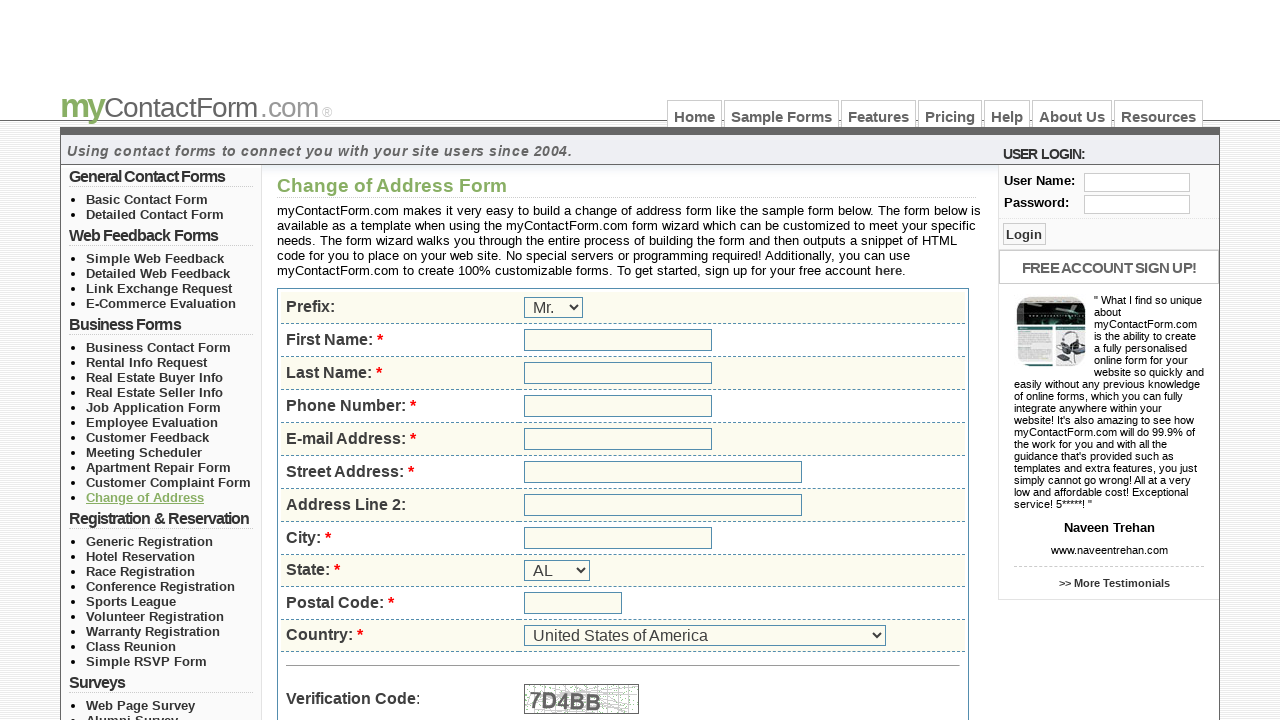

Retrieved all links from section 4
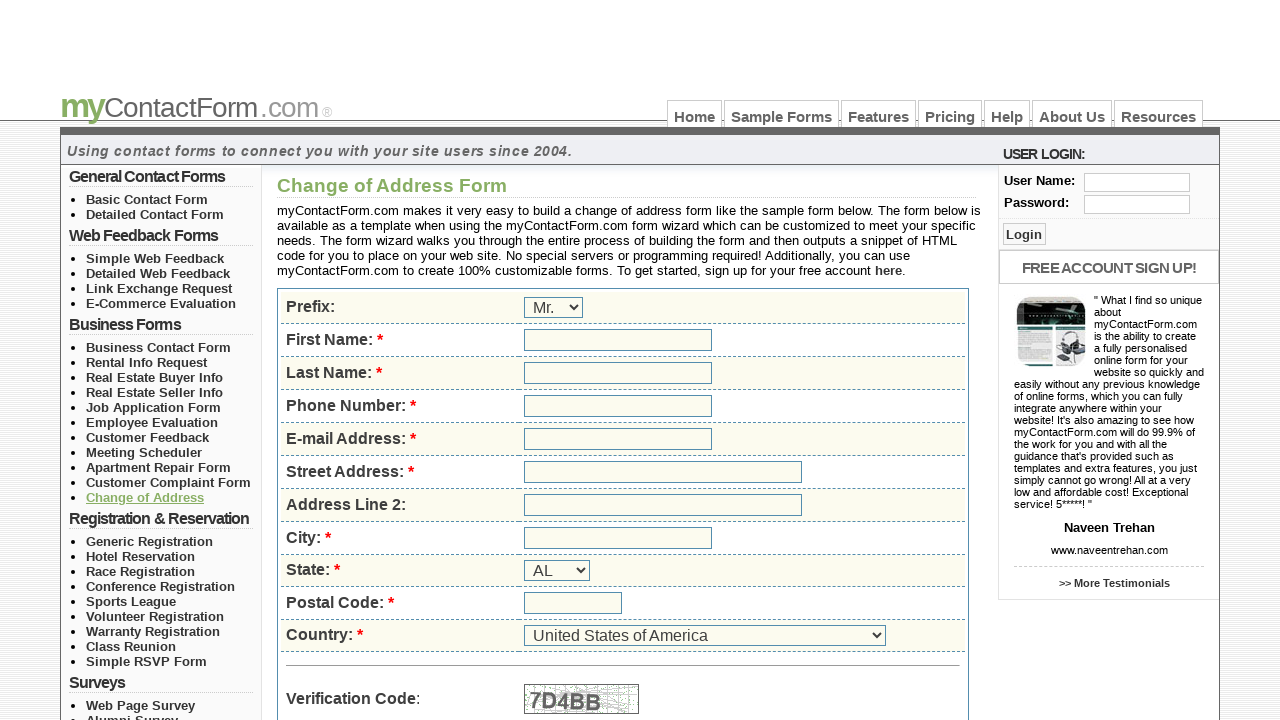

Clicked link at section 4, item 1 at (150, 541) on //*[@id='left_col_top']/ul[4]/li[1]/a
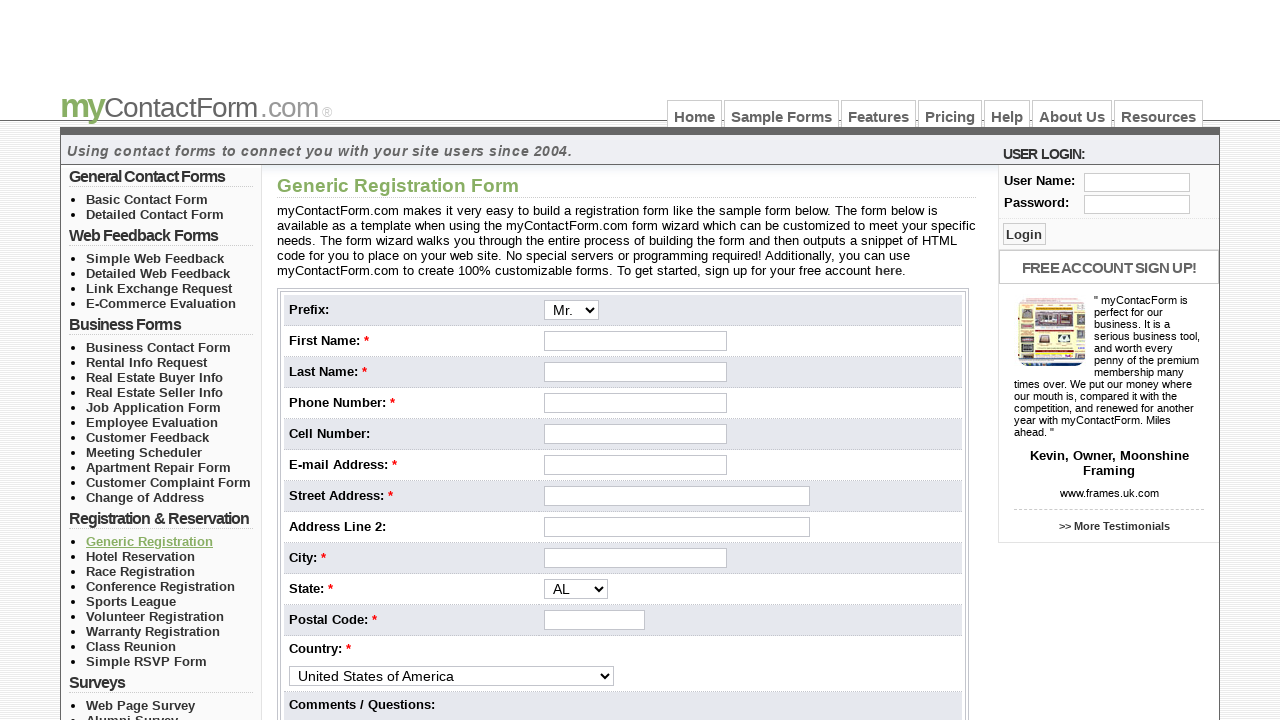

Page loaded after clicking link at section 4, item 1
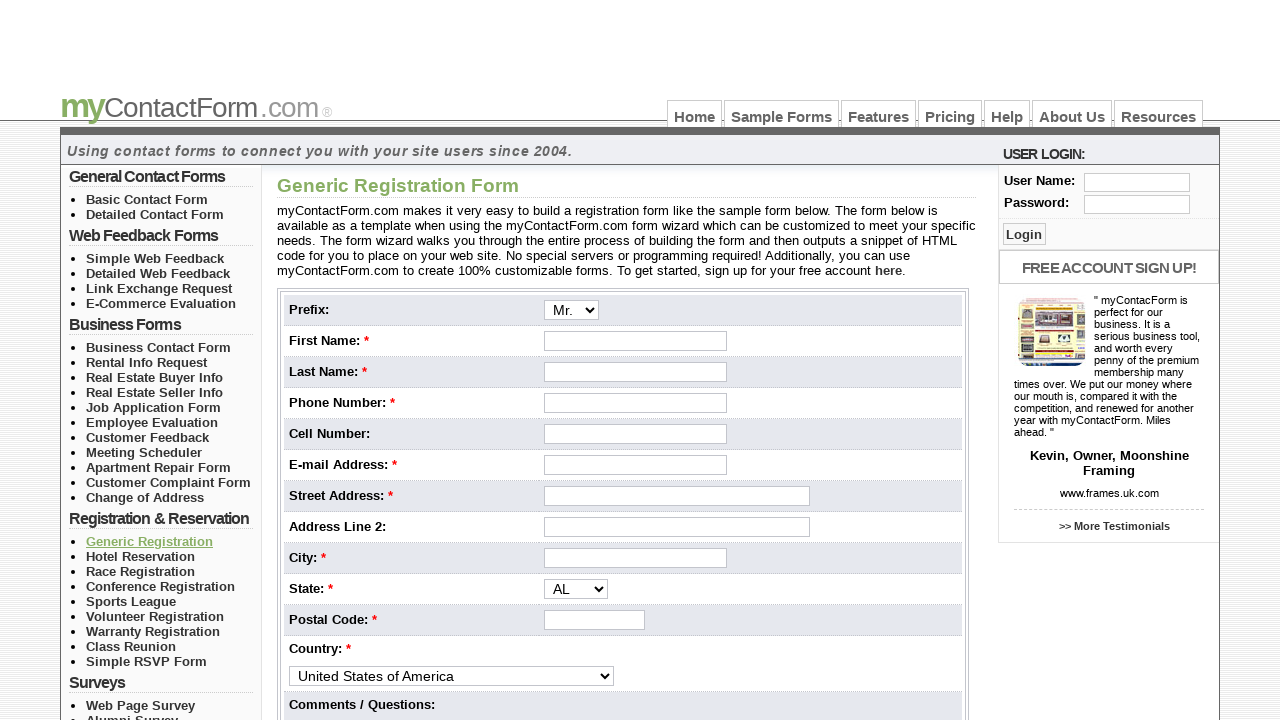

Clicked link at section 4, item 2 at (140, 556) on //*[@id='left_col_top']/ul[4]/li[2]/a
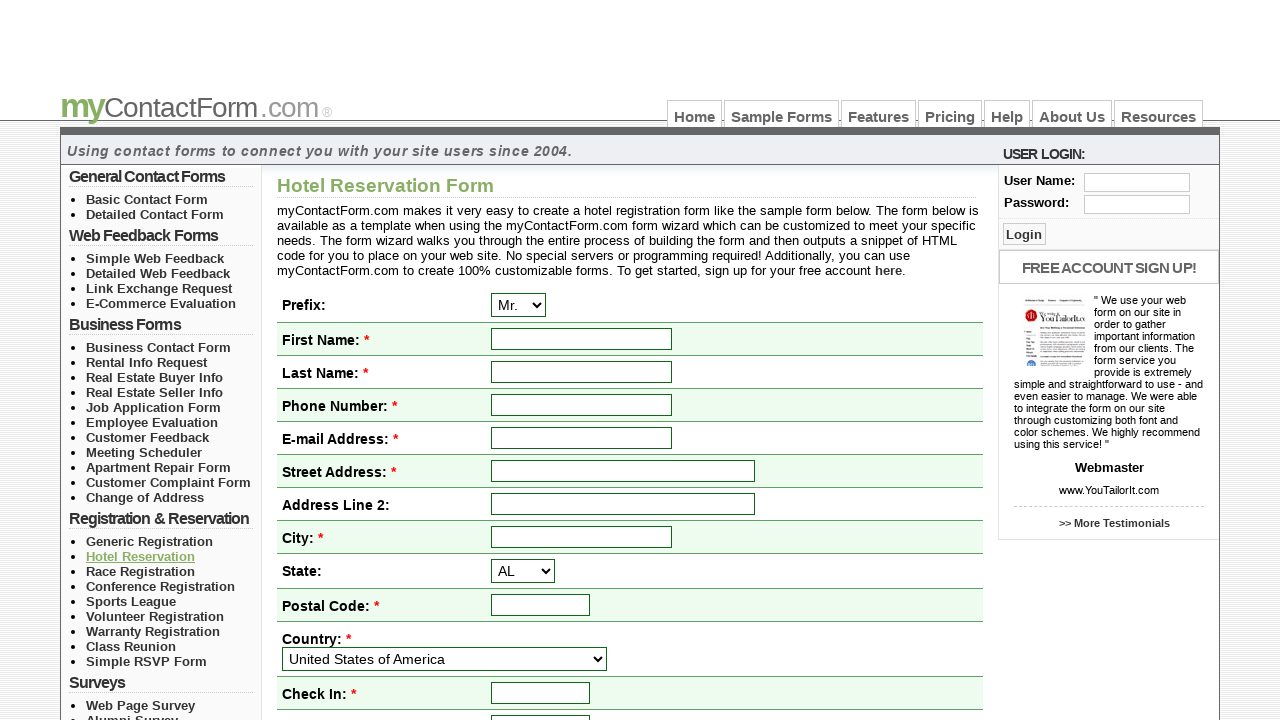

Page loaded after clicking link at section 4, item 2
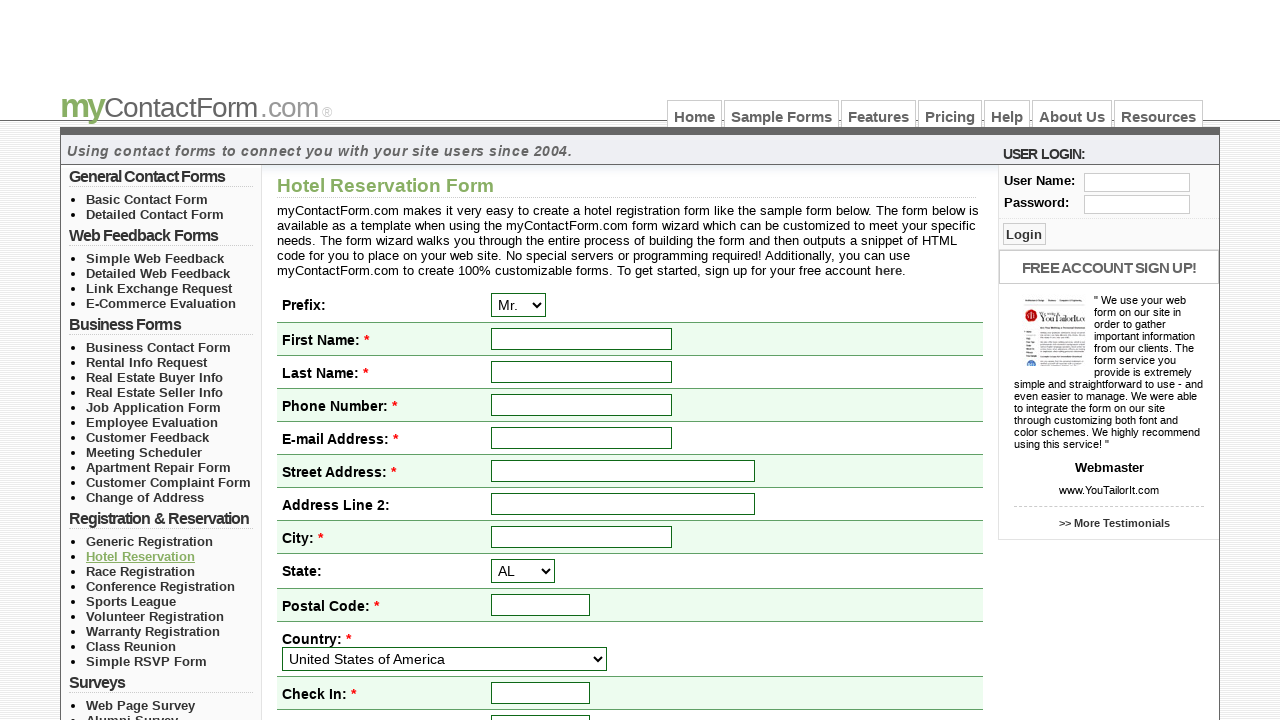

Clicked link at section 4, item 3 at (140, 571) on //*[@id='left_col_top']/ul[4]/li[3]/a
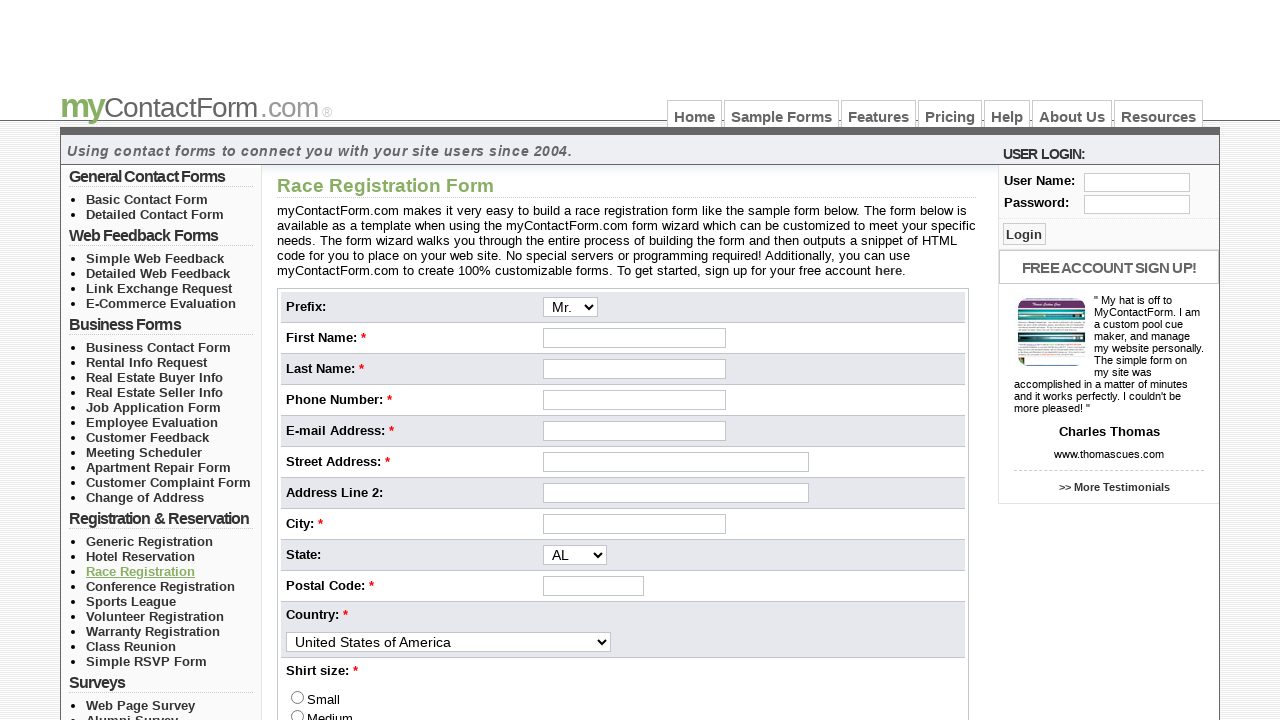

Page loaded after clicking link at section 4, item 3
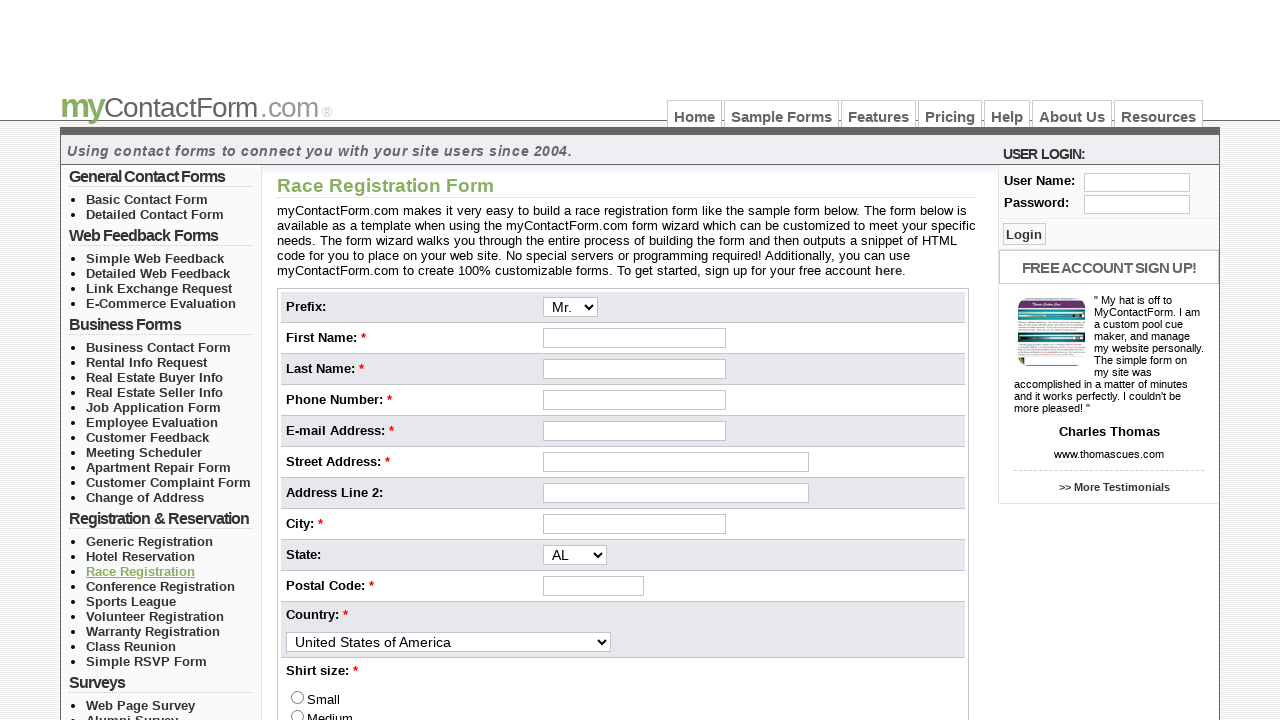

Clicked link at section 4, item 4 at (160, 586) on //*[@id='left_col_top']/ul[4]/li[4]/a
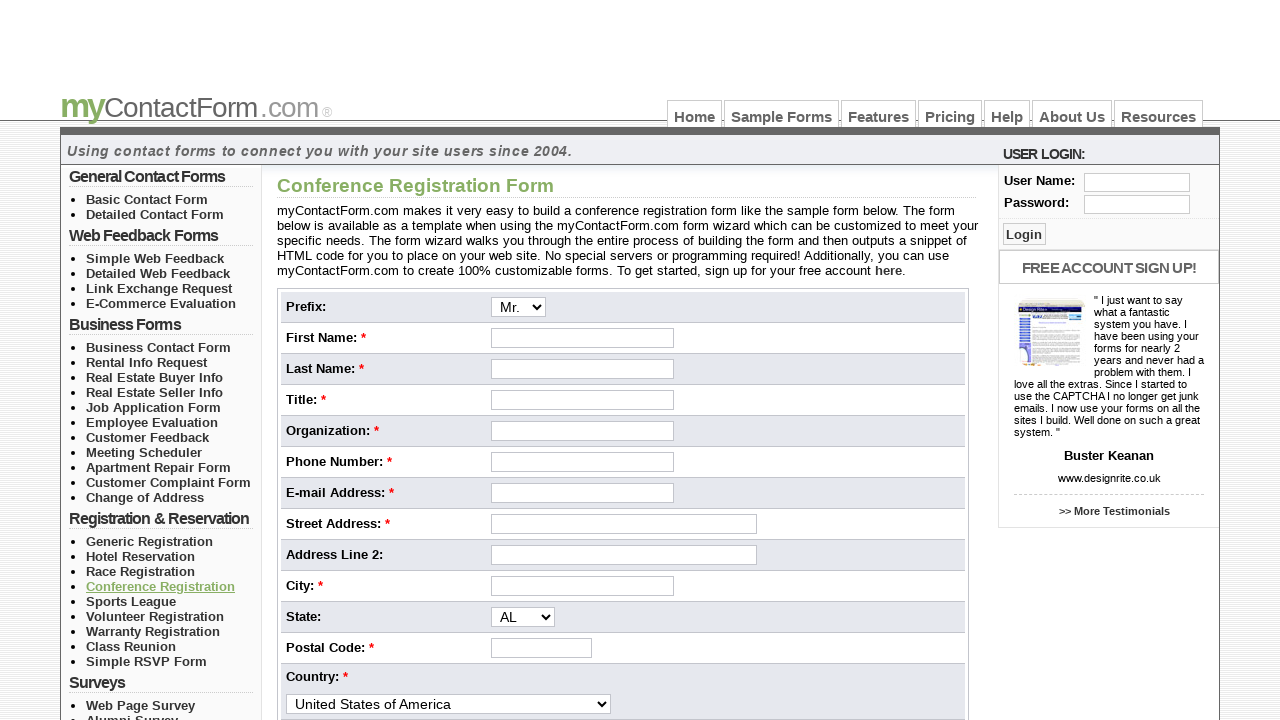

Page loaded after clicking link at section 4, item 4
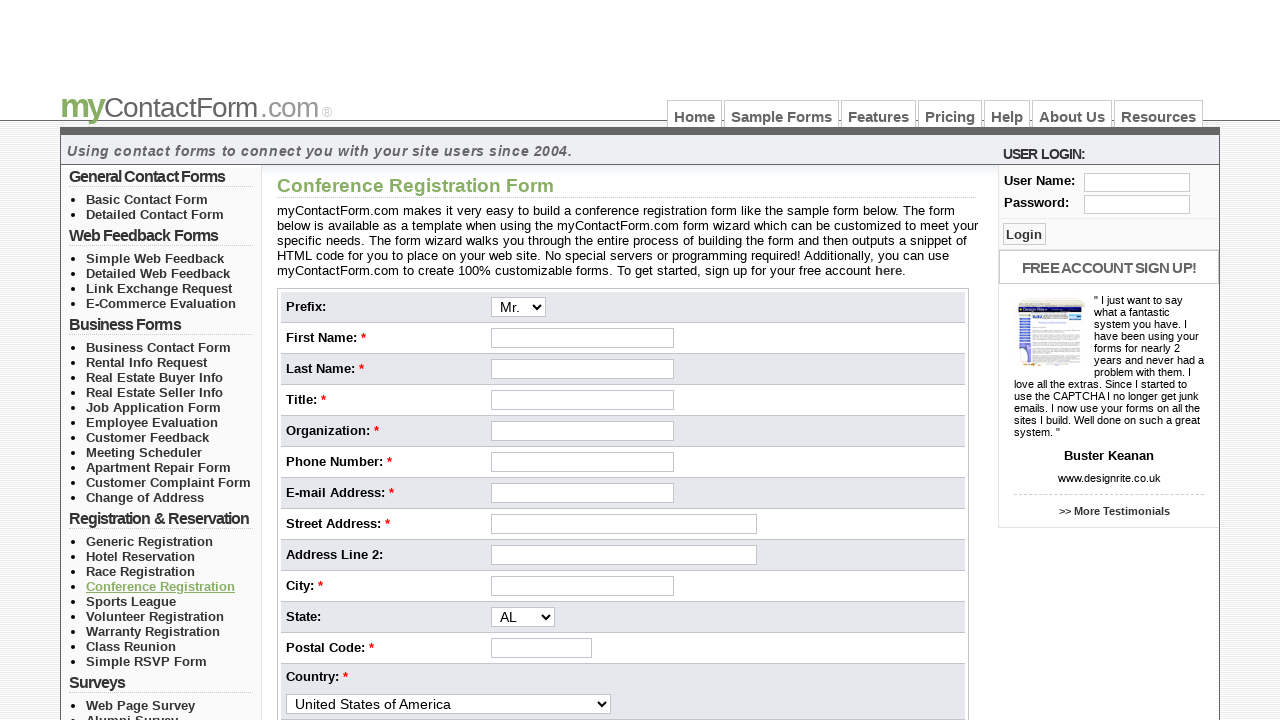

Clicked link at section 4, item 5 at (131, 601) on //*[@id='left_col_top']/ul[4]/li[5]/a
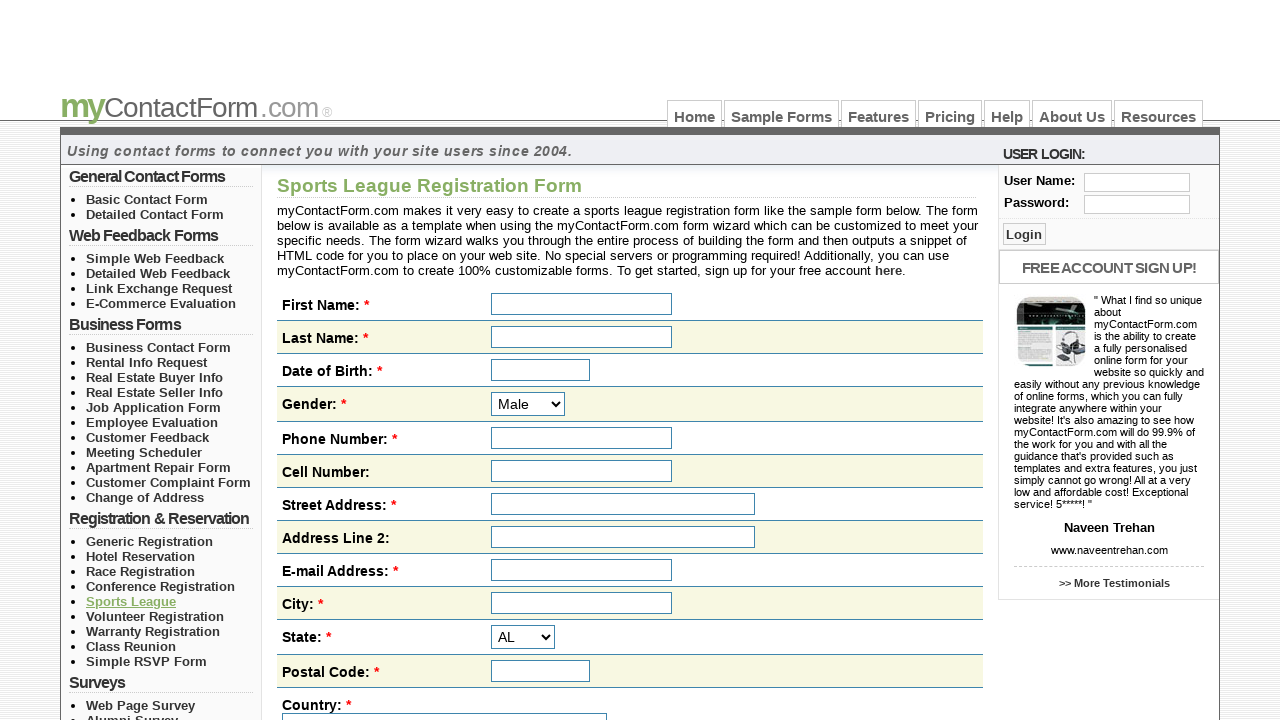

Page loaded after clicking link at section 4, item 5
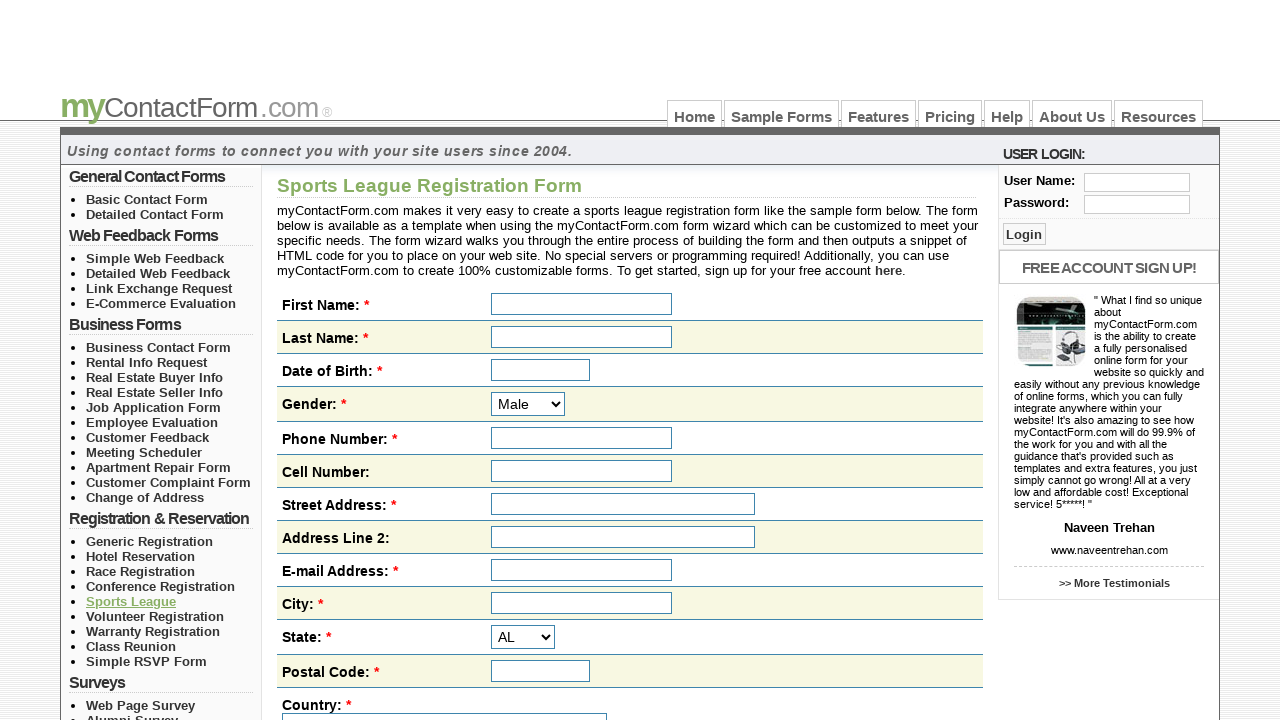

Clicked link at section 4, item 6 at (155, 616) on //*[@id='left_col_top']/ul[4]/li[6]/a
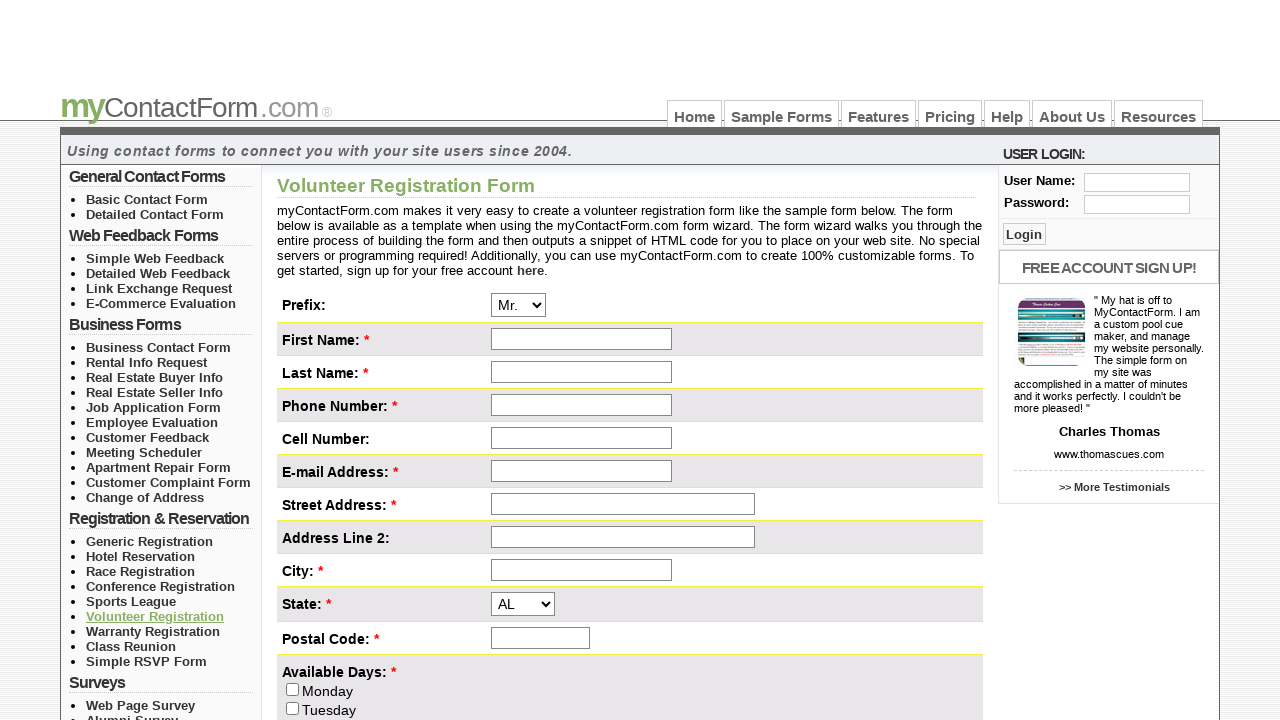

Page loaded after clicking link at section 4, item 6
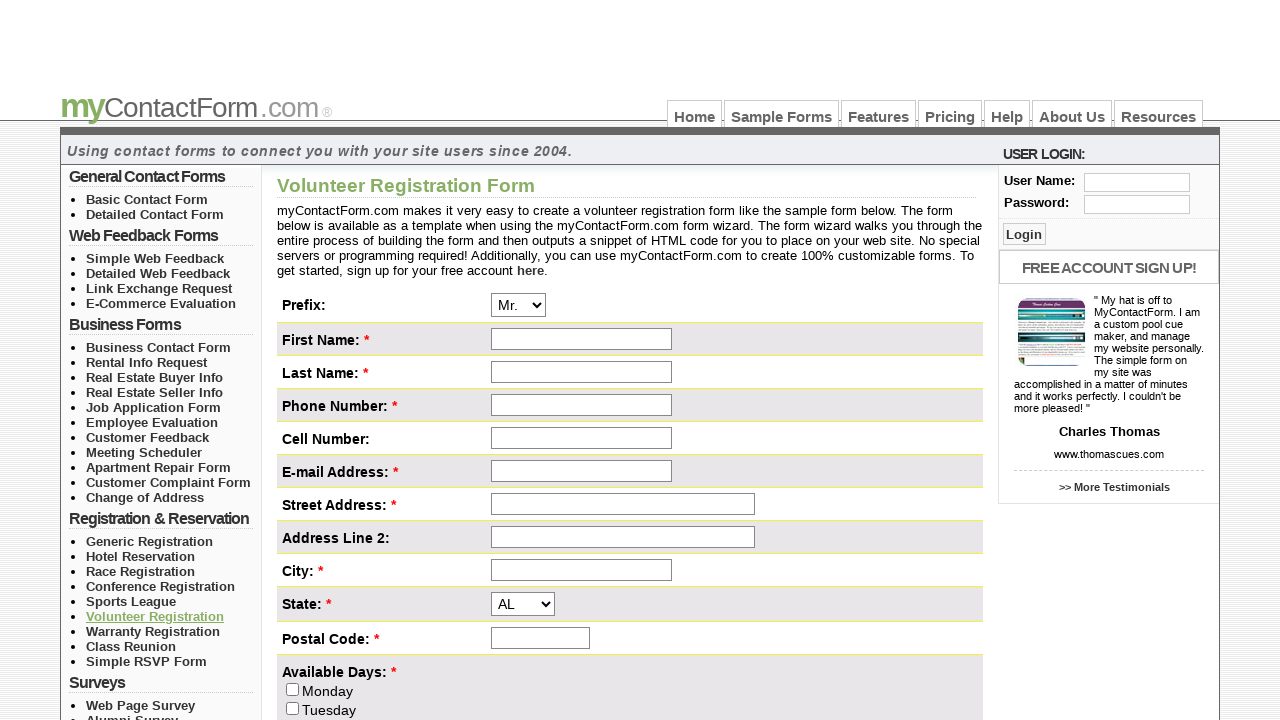

Clicked link at section 4, item 7 at (153, 631) on //*[@id='left_col_top']/ul[4]/li[7]/a
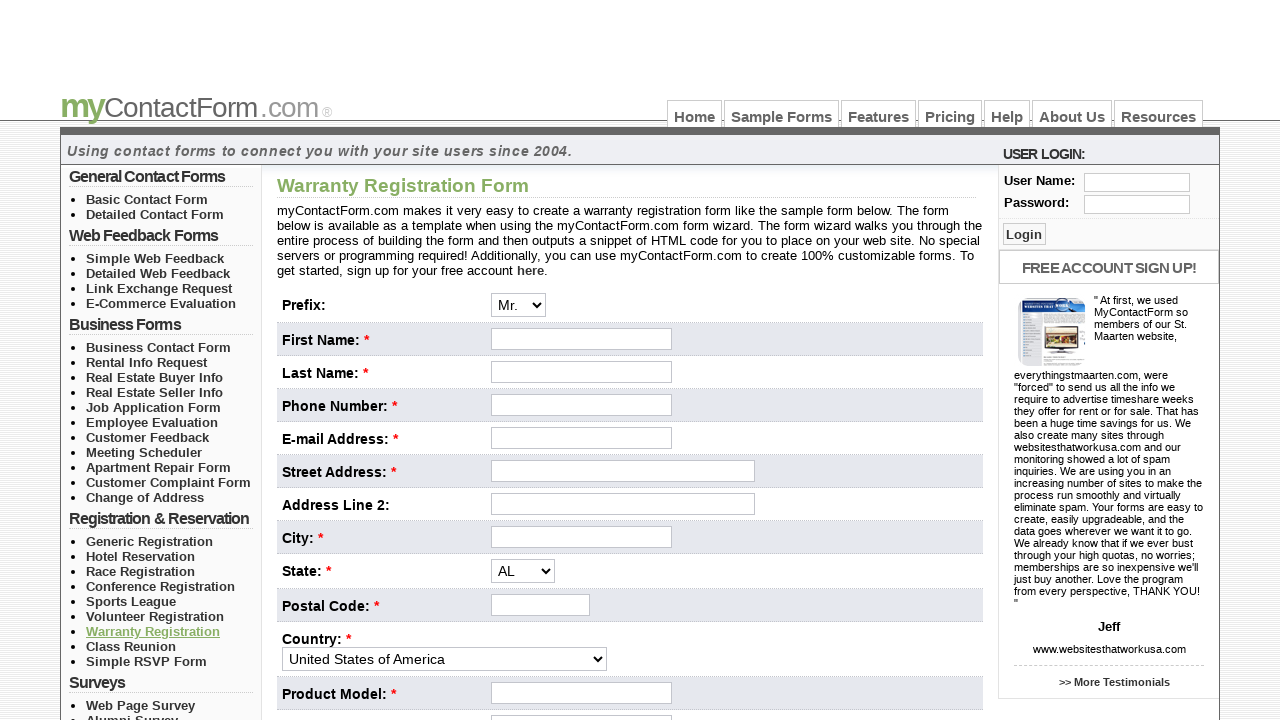

Page loaded after clicking link at section 4, item 7
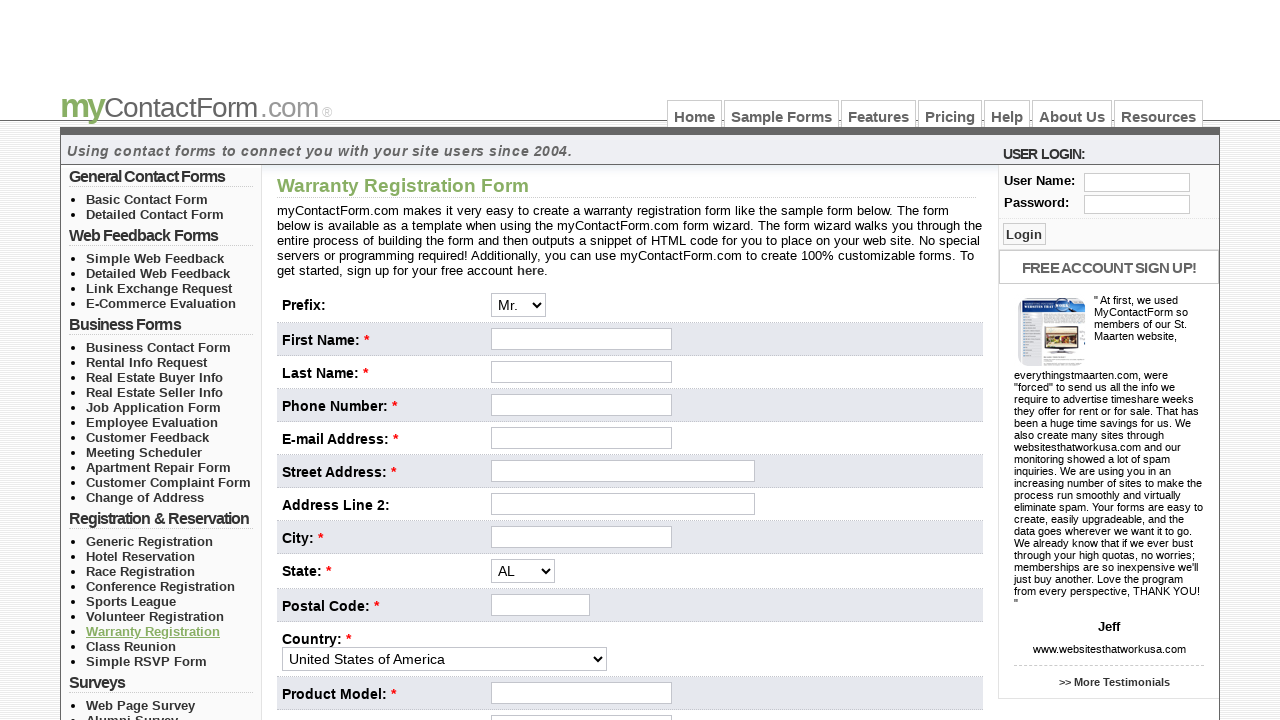

Clicked link at section 4, item 8 at (131, 646) on //*[@id='left_col_top']/ul[4]/li[8]/a
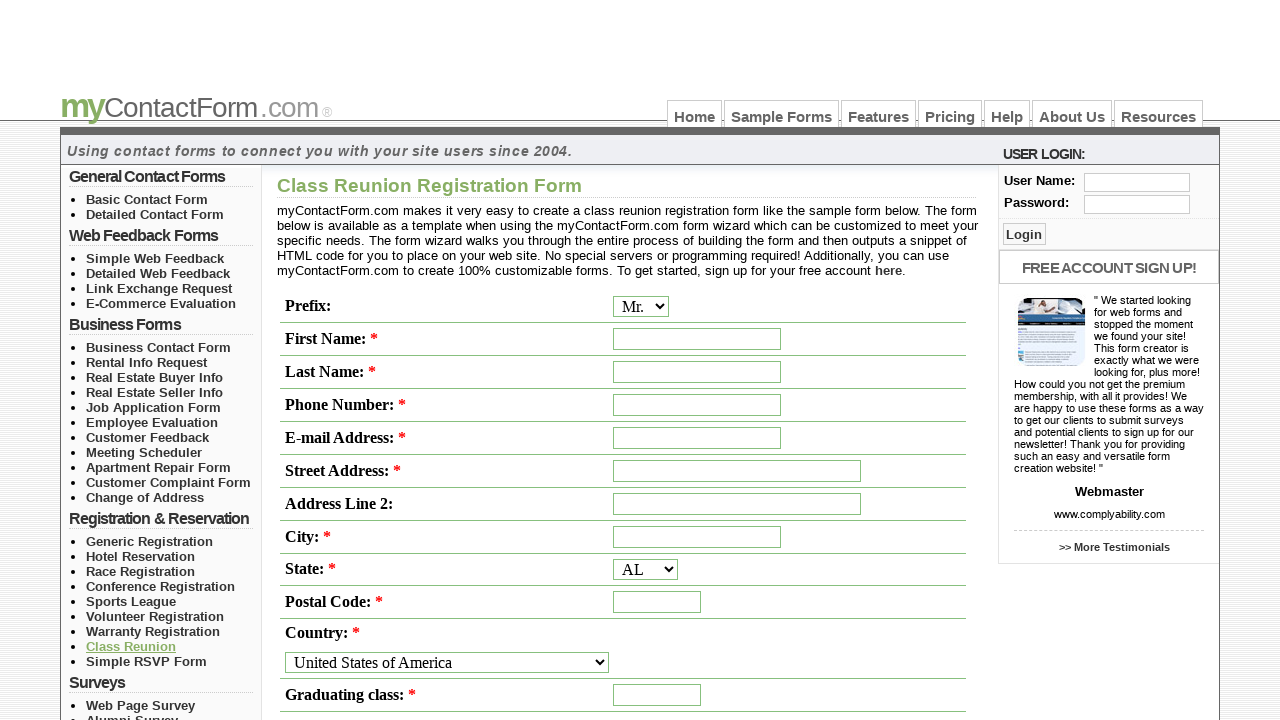

Page loaded after clicking link at section 4, item 8
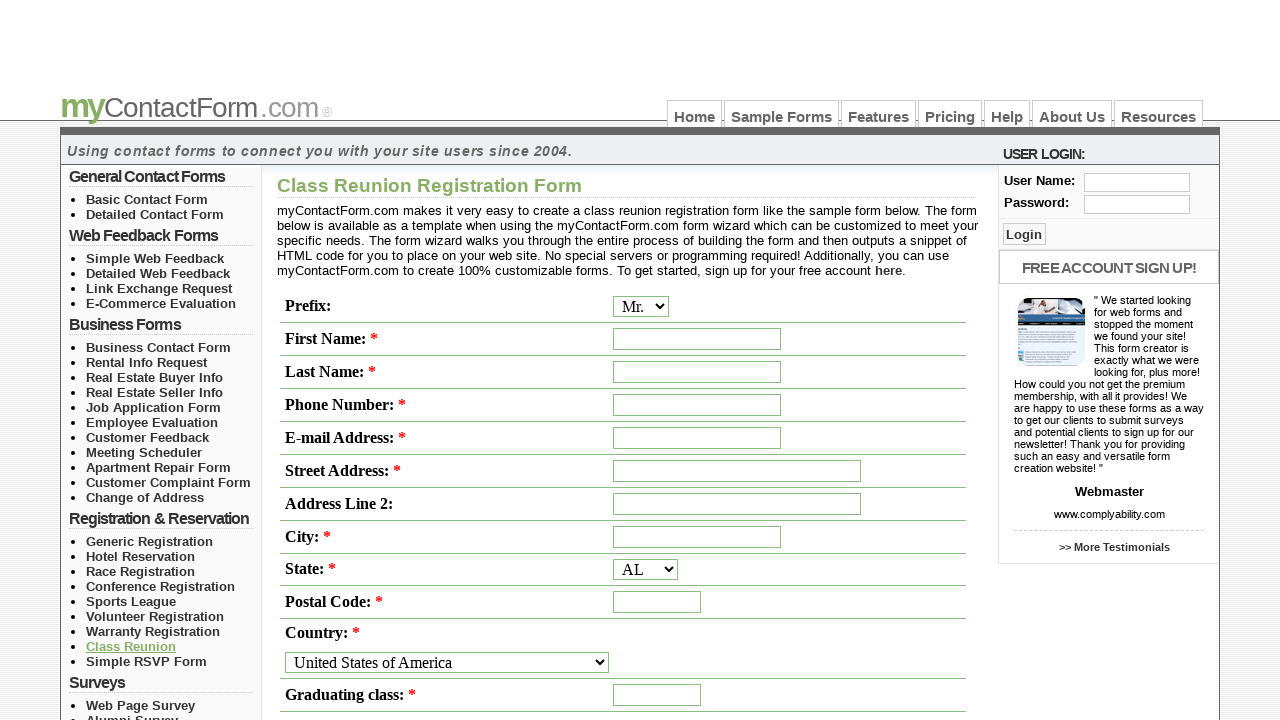

Clicked link at section 4, item 9 at (146, 661) on //*[@id='left_col_top']/ul[4]/li[9]/a
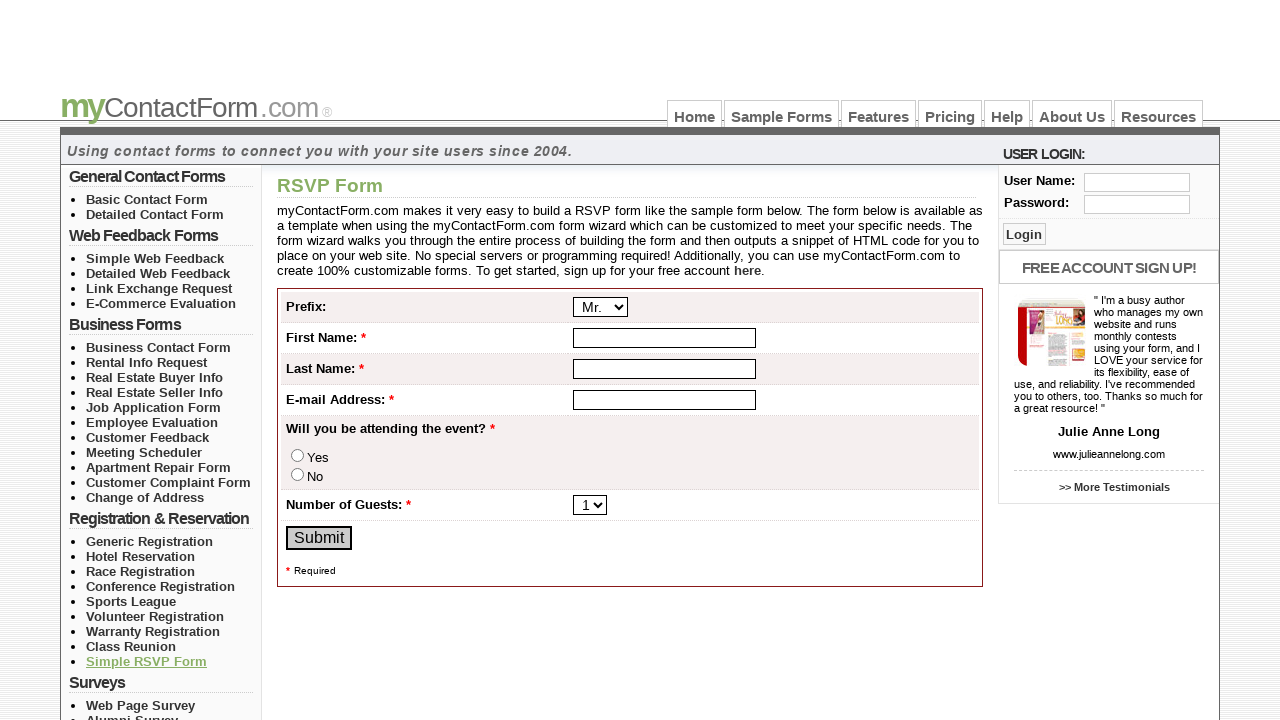

Page loaded after clicking link at section 4, item 9
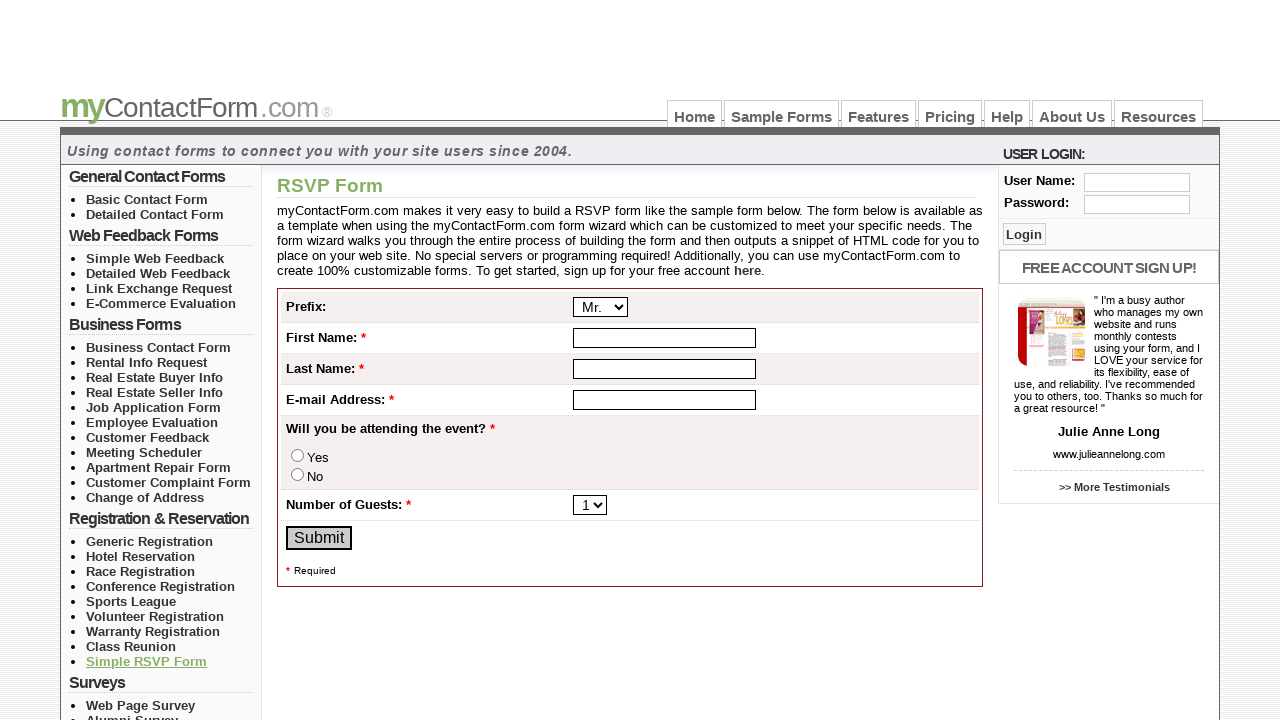

Retrieved all links from section 5
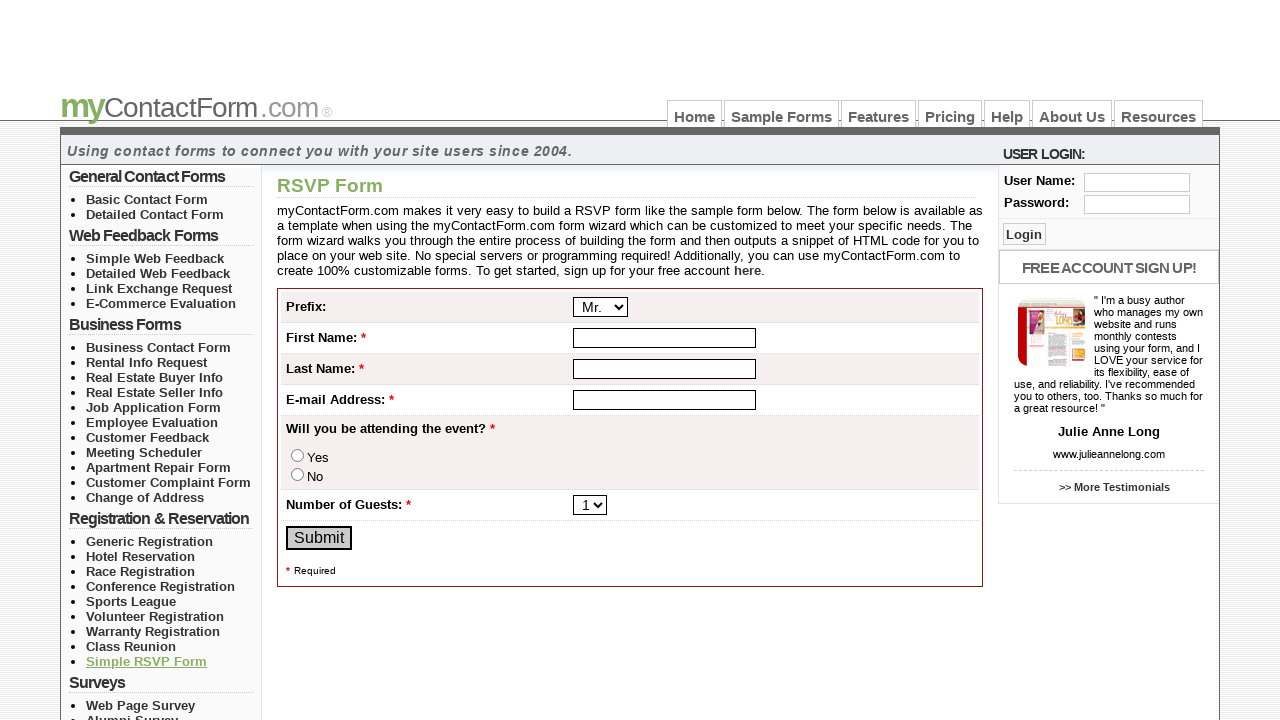

Clicked link at section 5, item 1 at (140, 705) on //*[@id='left_col_top']/ul[5]/li[1]/a
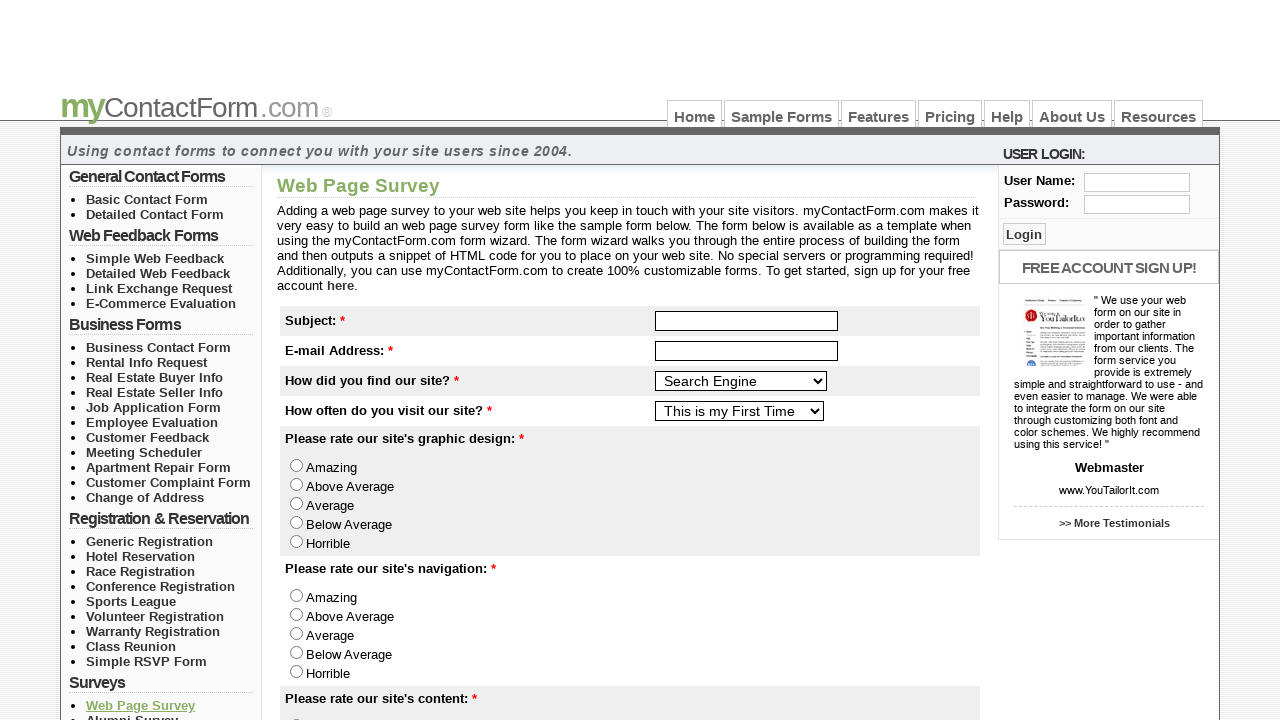

Page loaded after clicking link at section 5, item 1
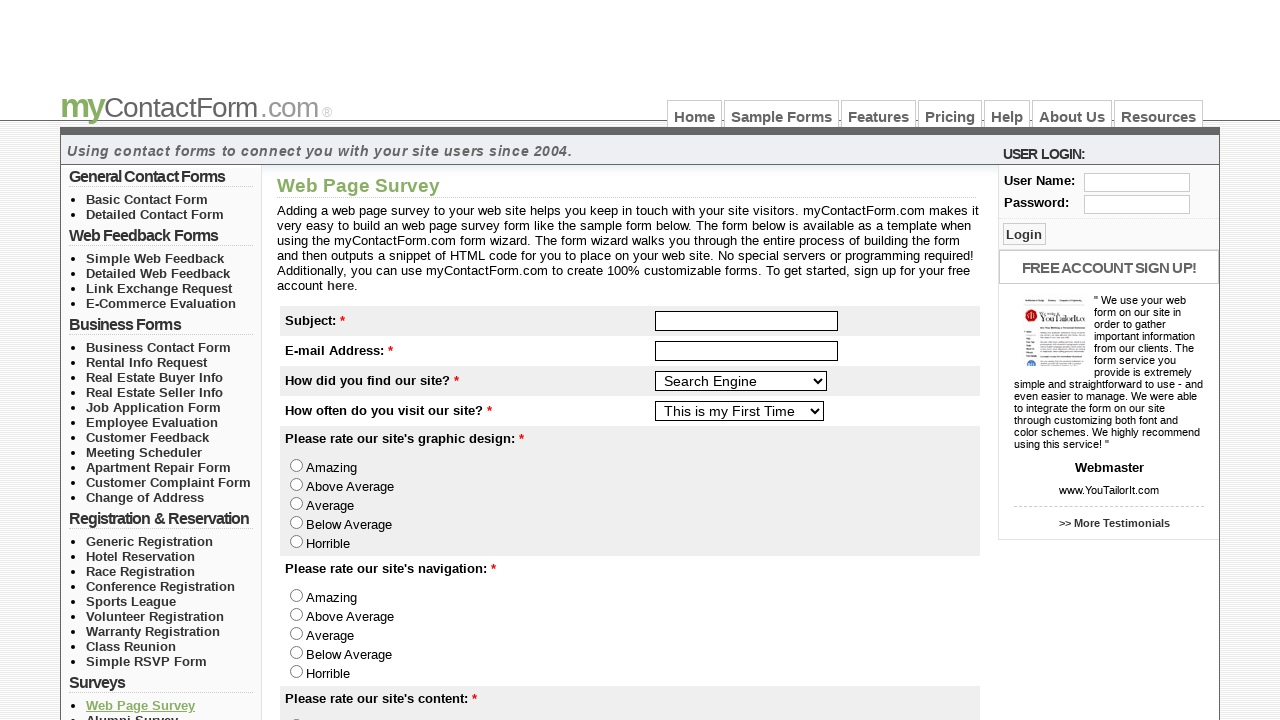

Clicked link at section 5, item 2 at (132, 713) on //*[@id='left_col_top']/ul[5]/li[2]/a
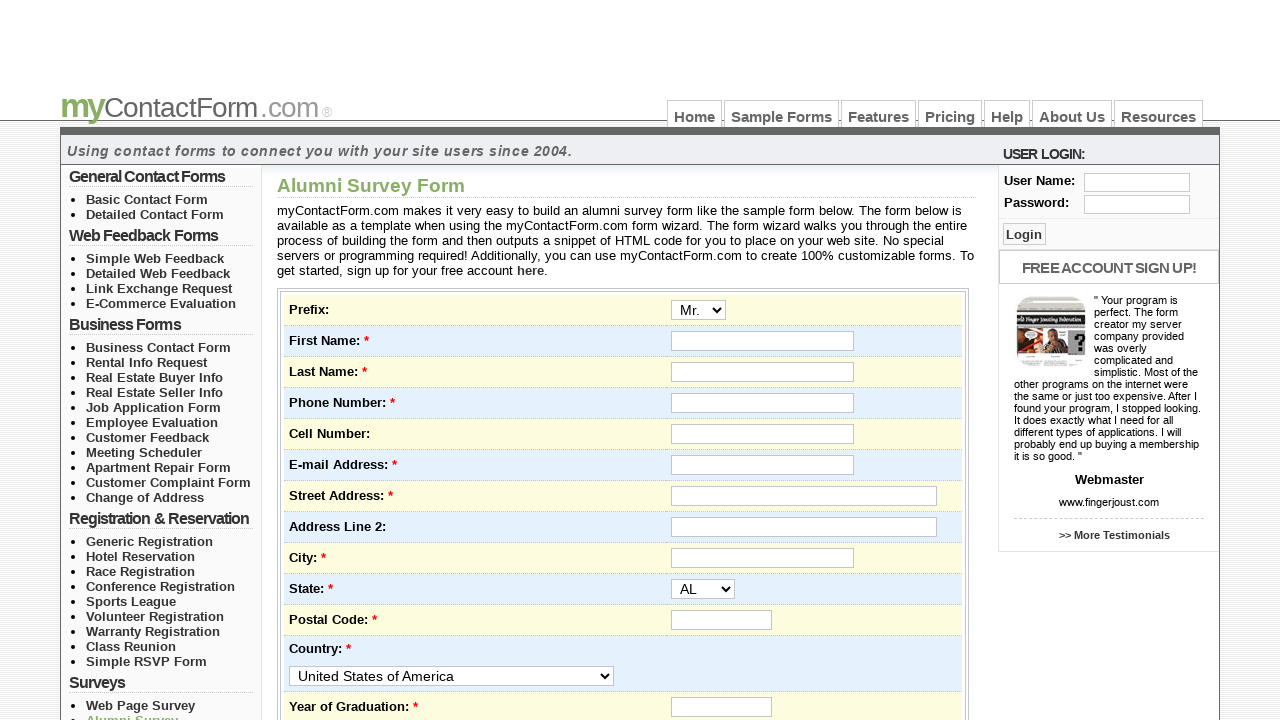

Page loaded after clicking link at section 5, item 2
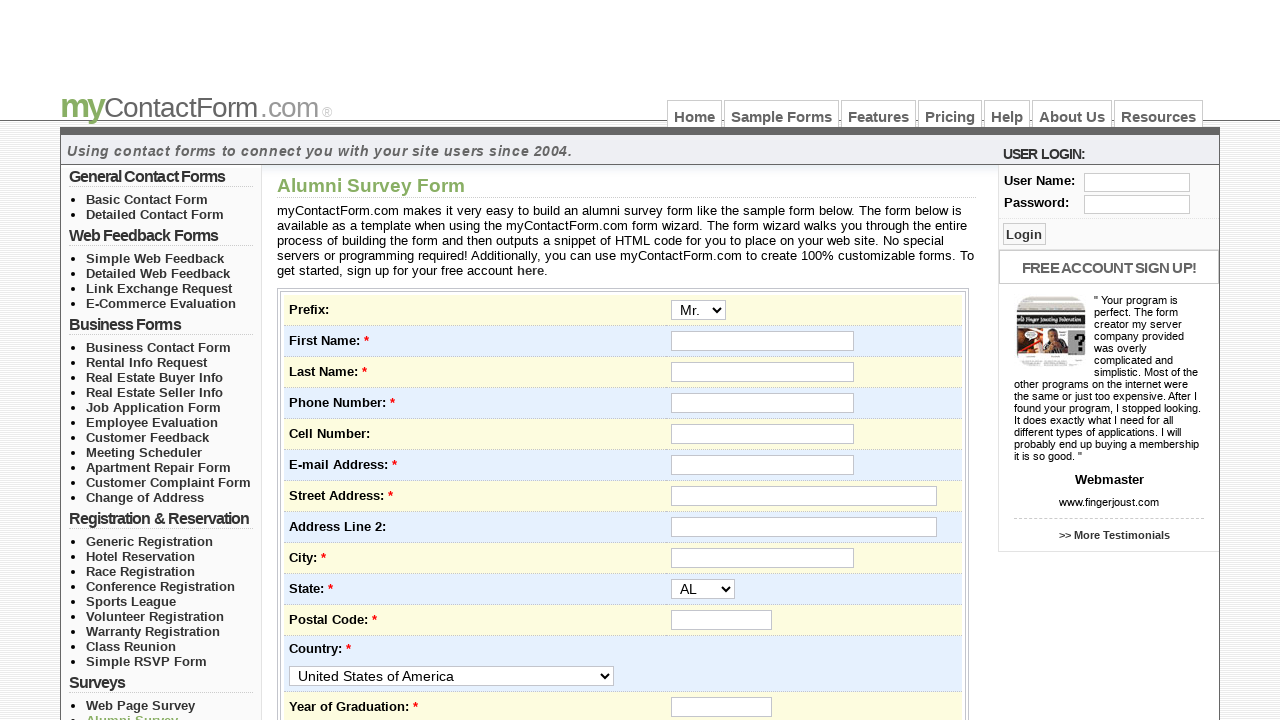

Clicked link at section 5, item 3 at (145, 360) on //*[@id='left_col_top']/ul[5]/li[3]/a
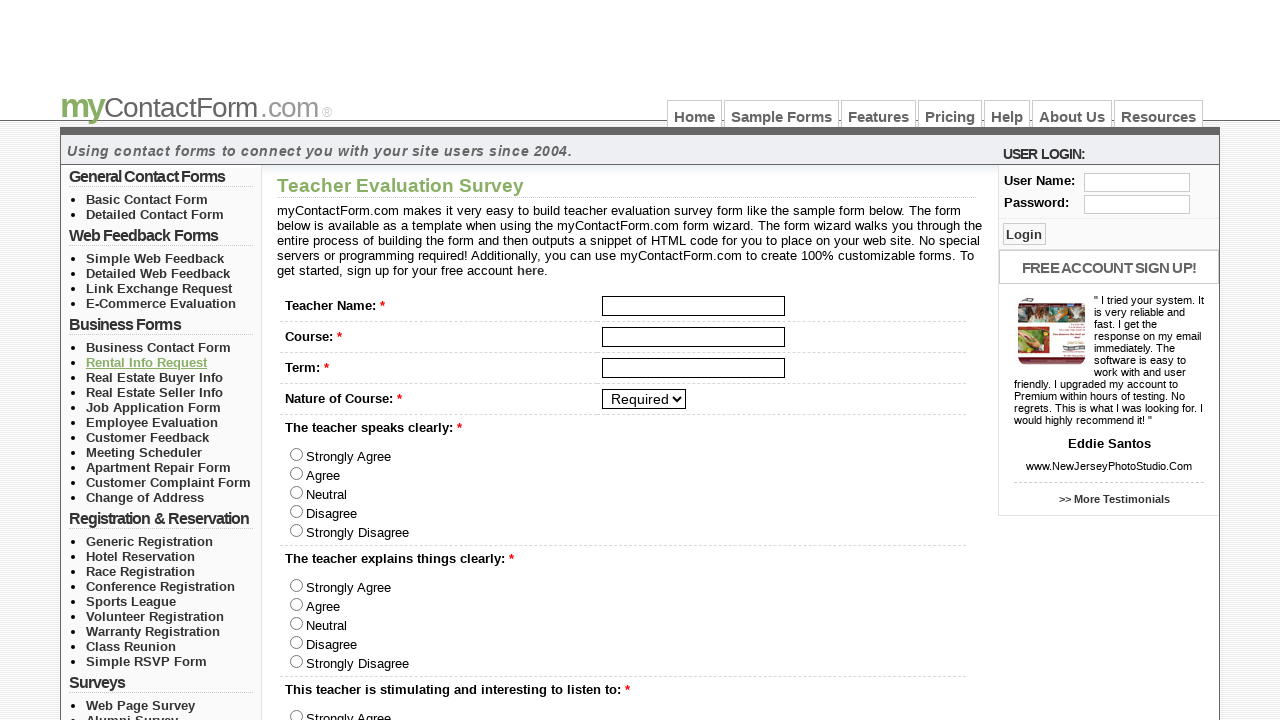

Page loaded after clicking link at section 5, item 3
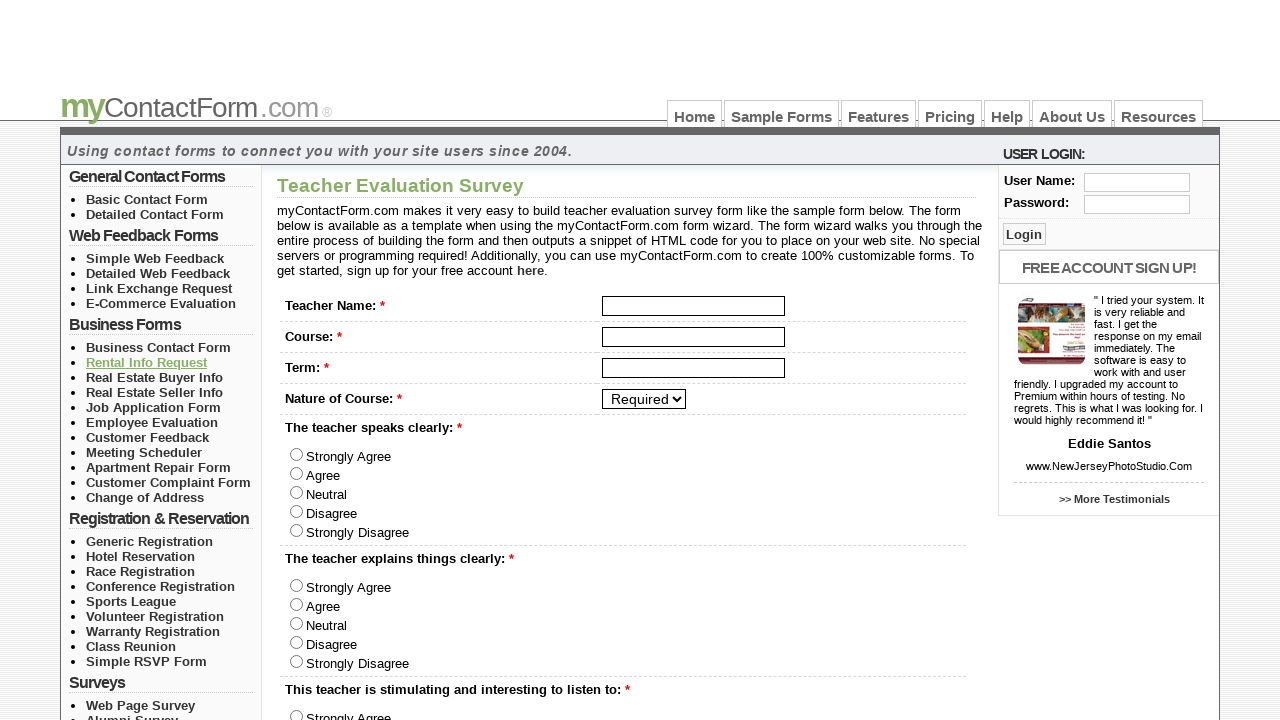

Clicked link at section 5, item 4 at (145, 360) on //*[@id='left_col_top']/ul[5]/li[4]/a
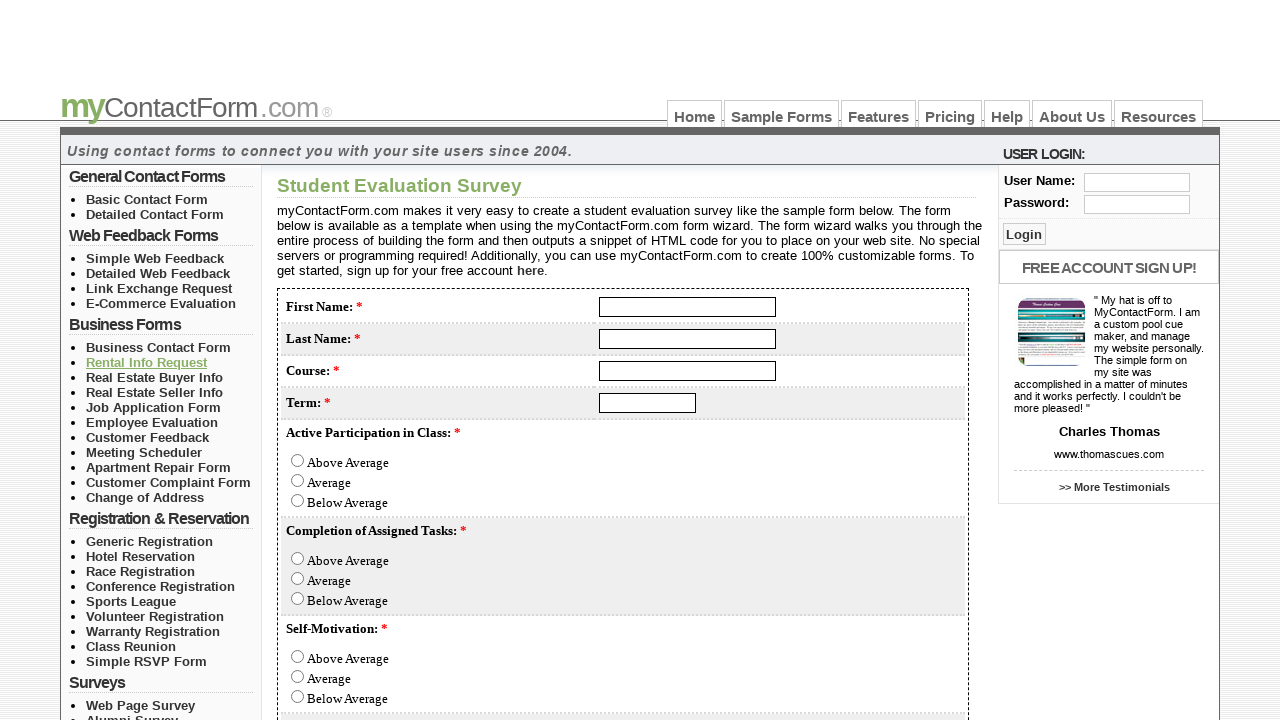

Page loaded after clicking link at section 5, item 4
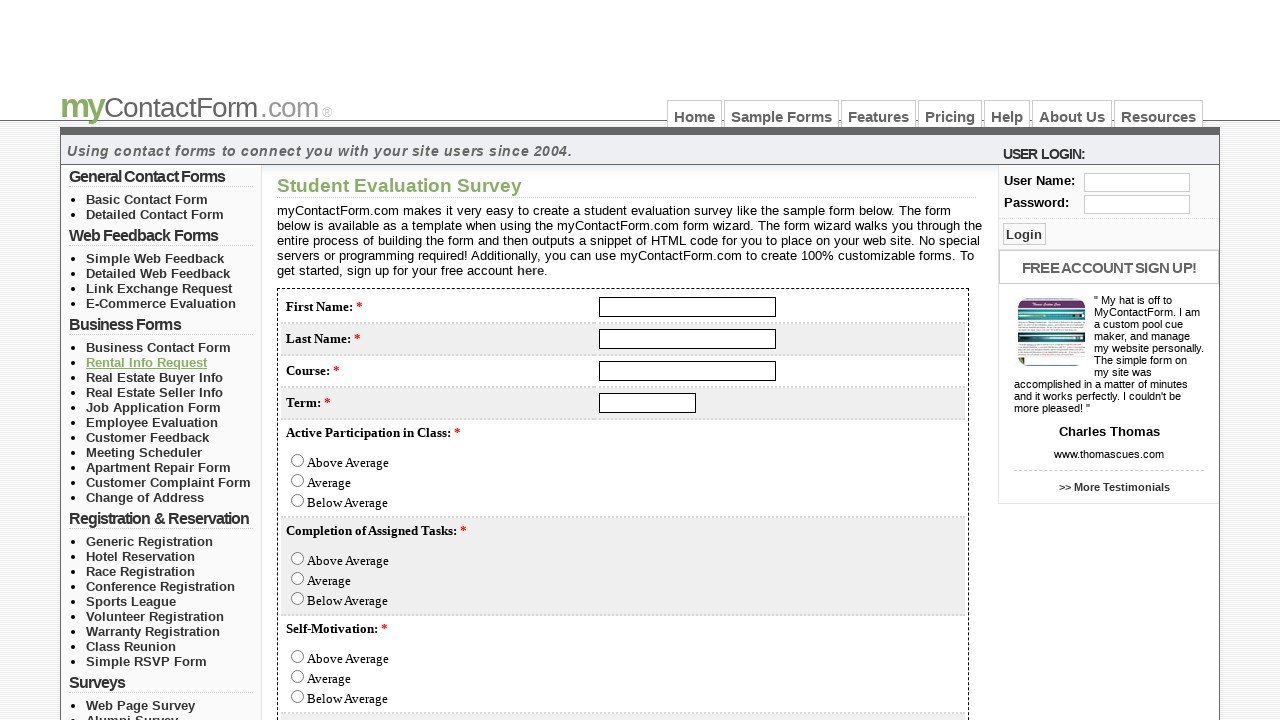

Clicked link at section 5, item 5 at (143, 360) on //*[@id='left_col_top']/ul[5]/li[5]/a
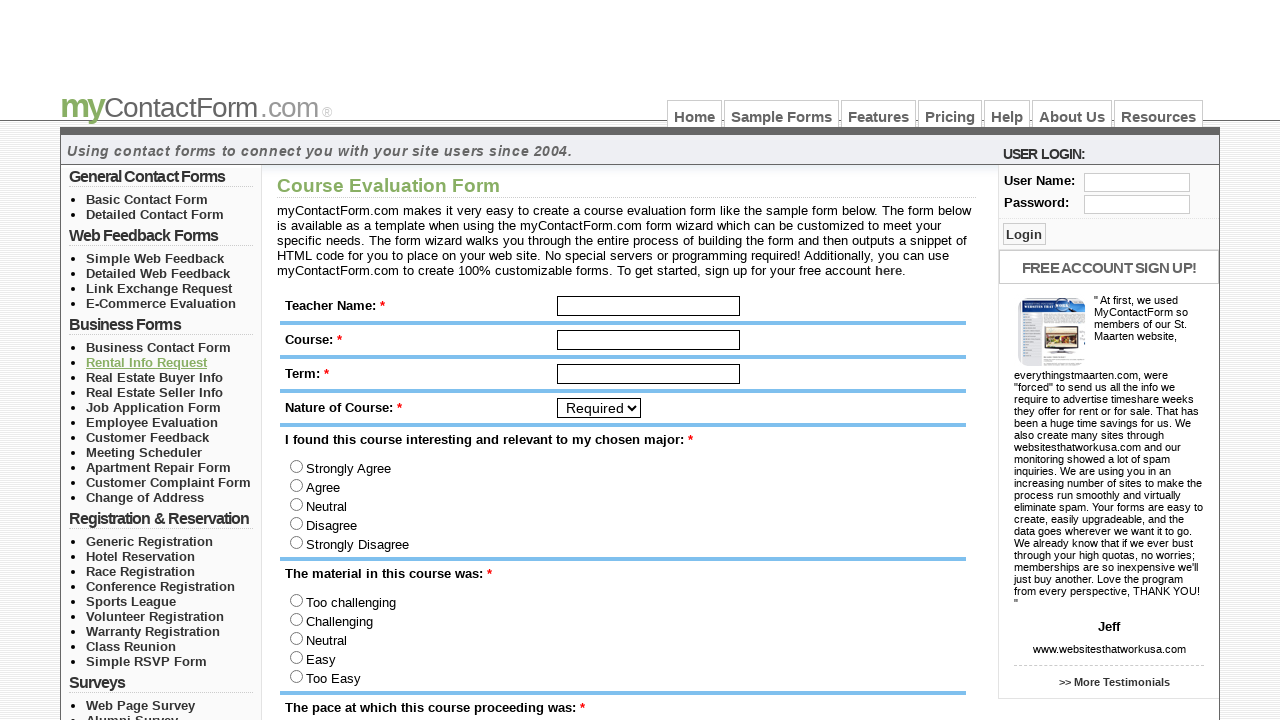

Page loaded after clicking link at section 5, item 5
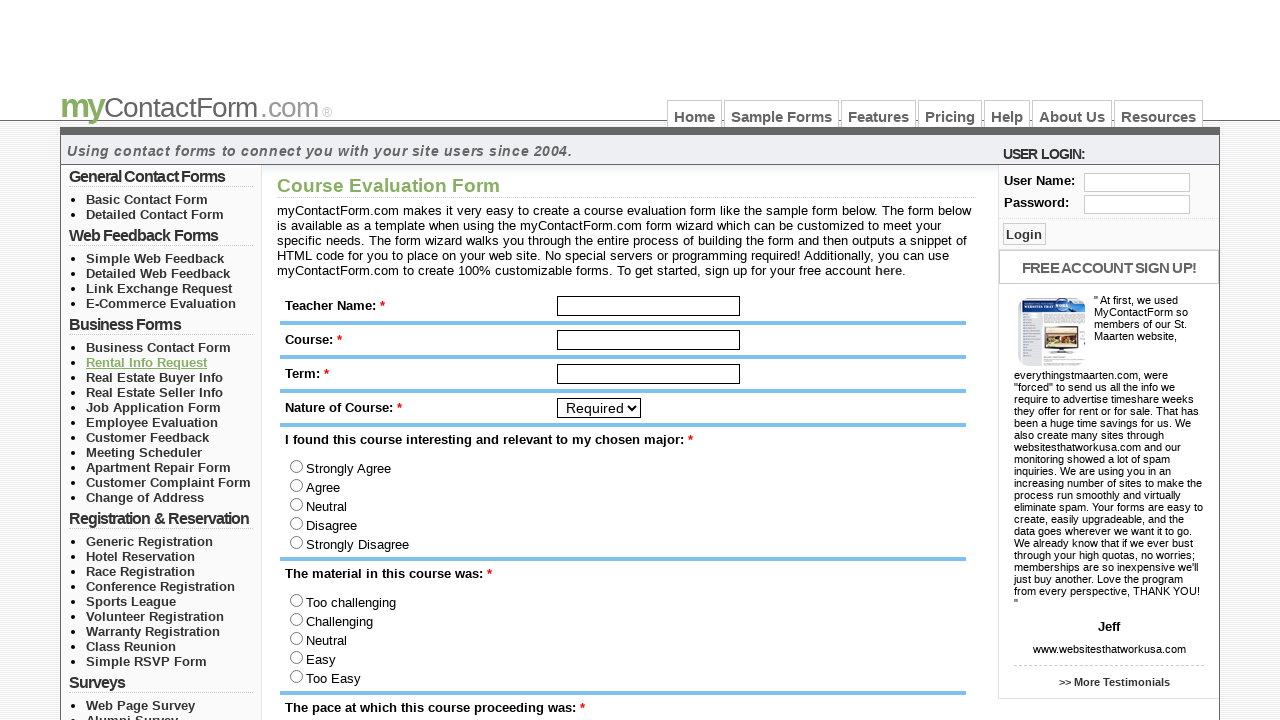

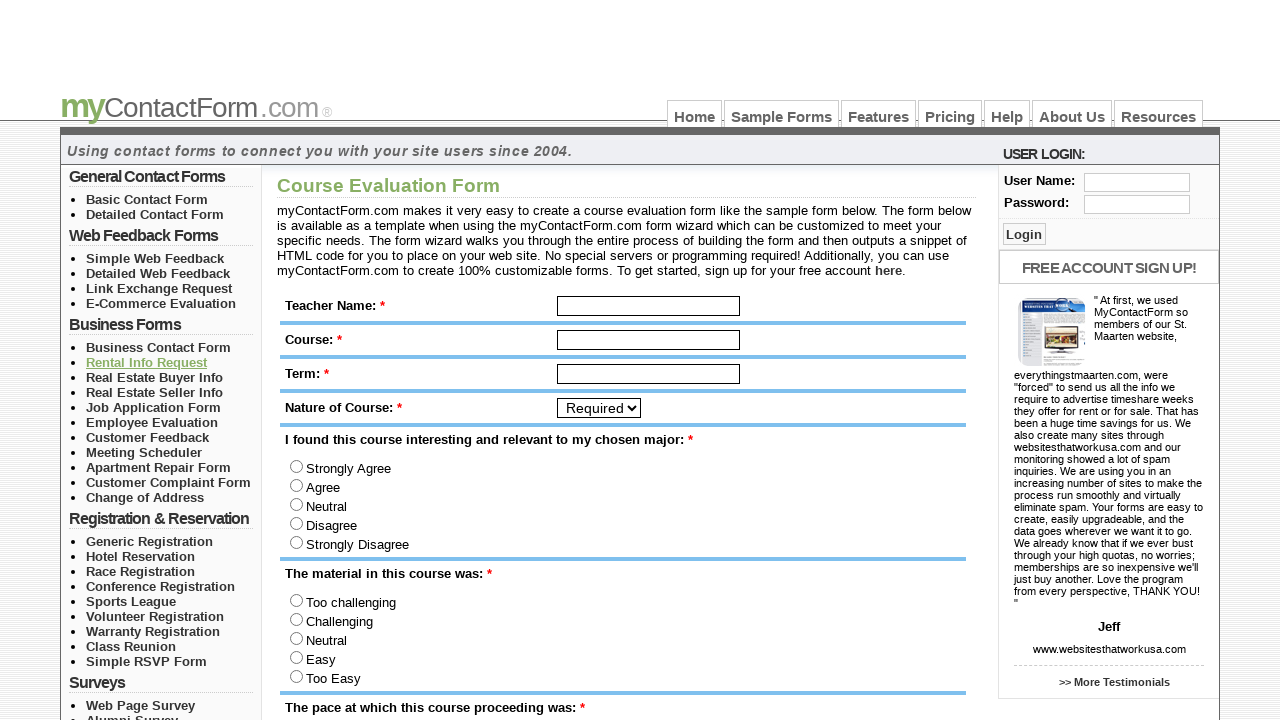